Repeatedly loads a WordPress blog post page 50 times to test page loading behavior, likely for performance or caching testing purposes.

Starting URL: https://techknowspace.wordpress.com/2019/01/06/best-mobile-phones-of-2018/

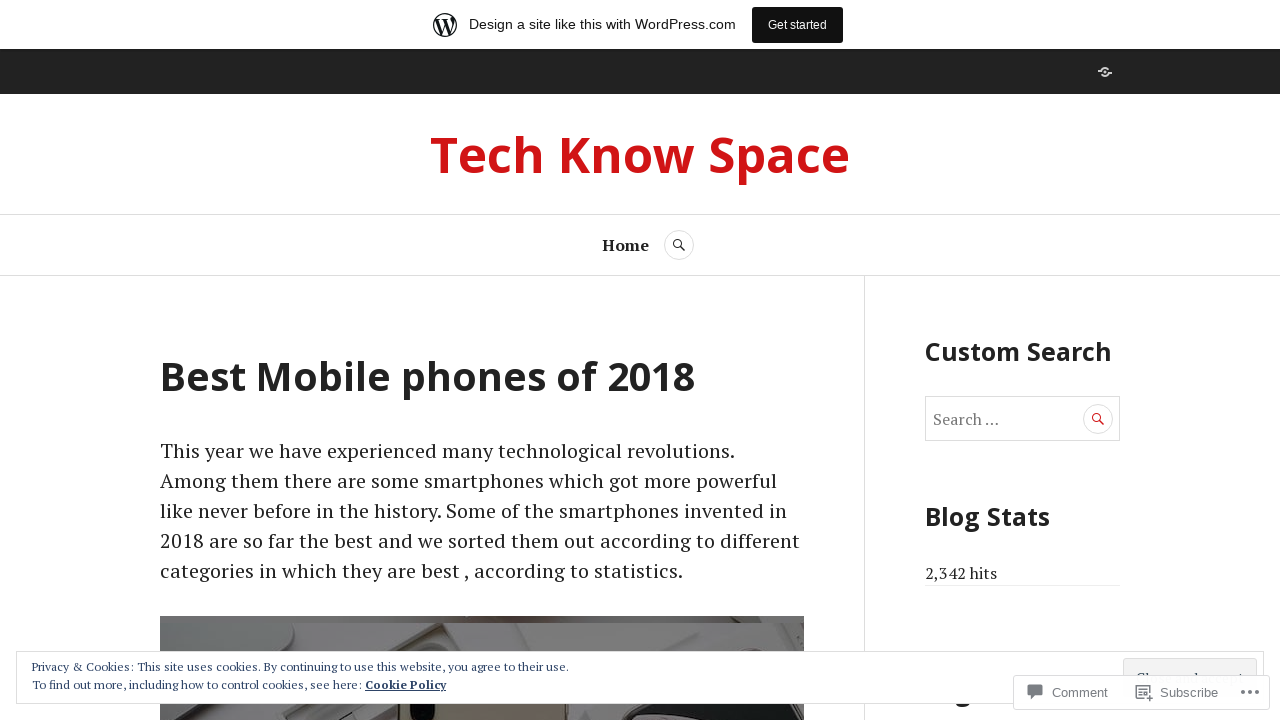

Loaded WordPress blog post page (iteration 2 of 50)
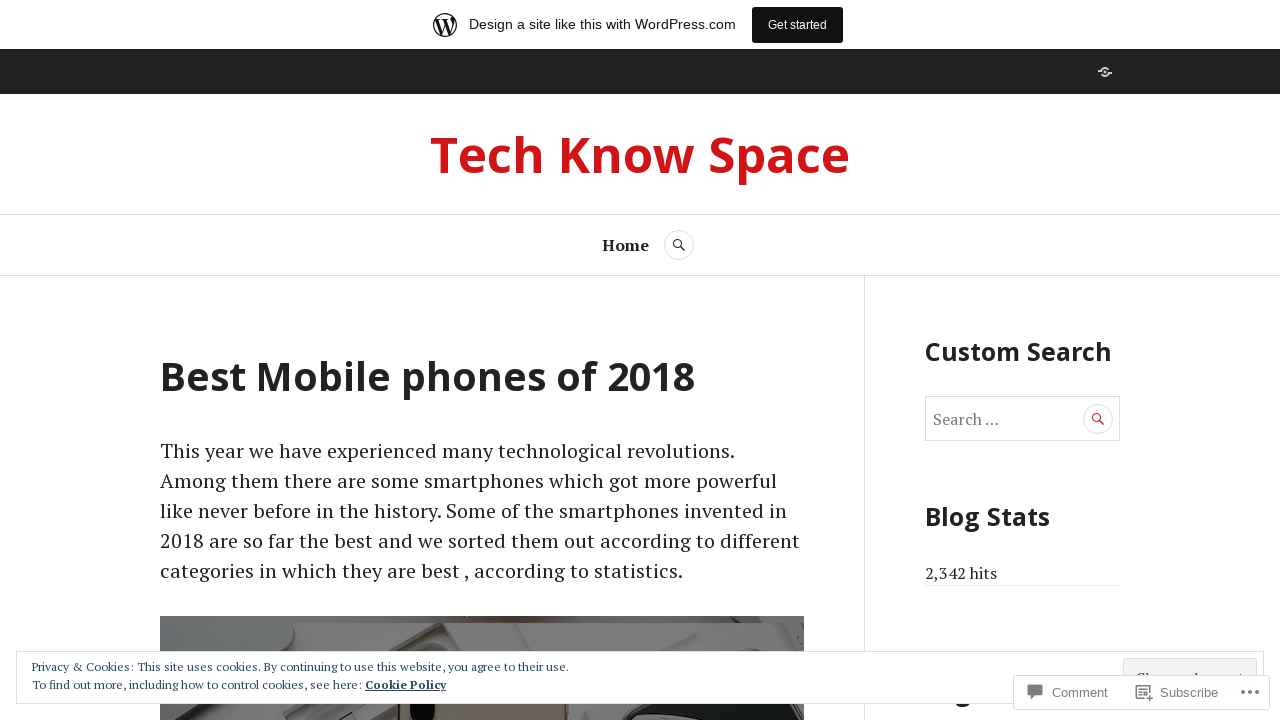

Loaded WordPress blog post page (iteration 3 of 50)
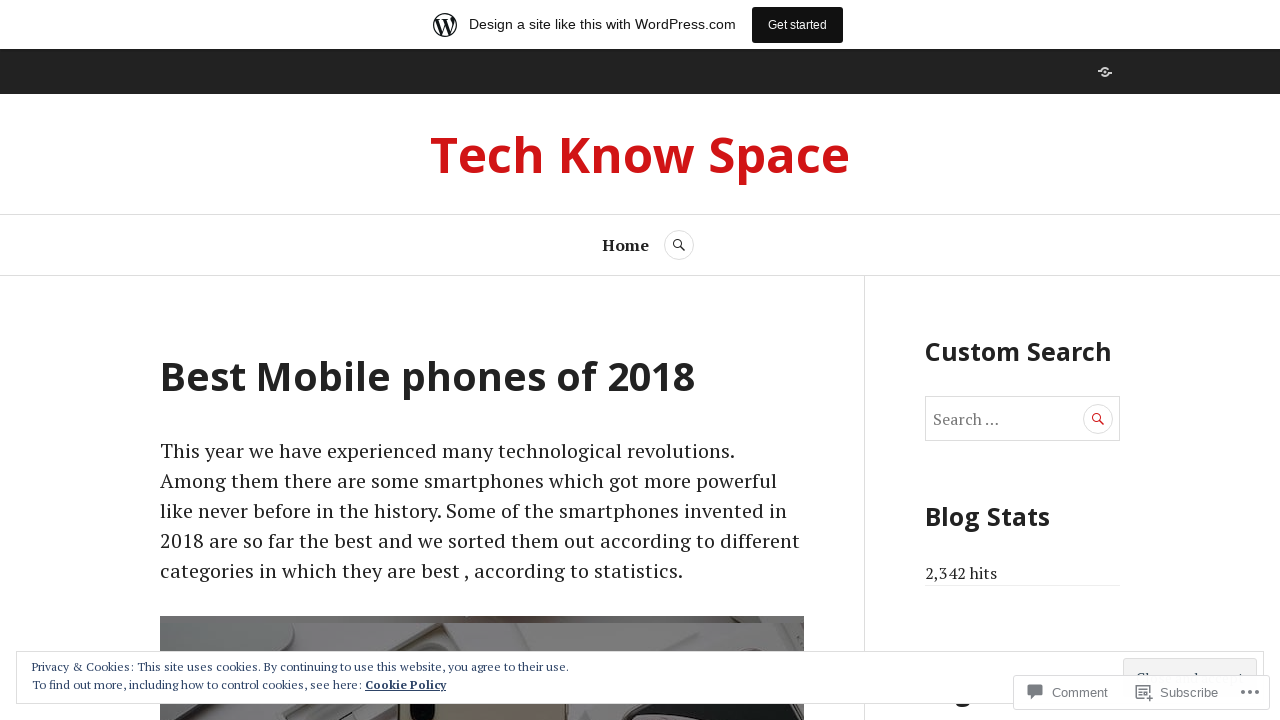

Loaded WordPress blog post page (iteration 4 of 50)
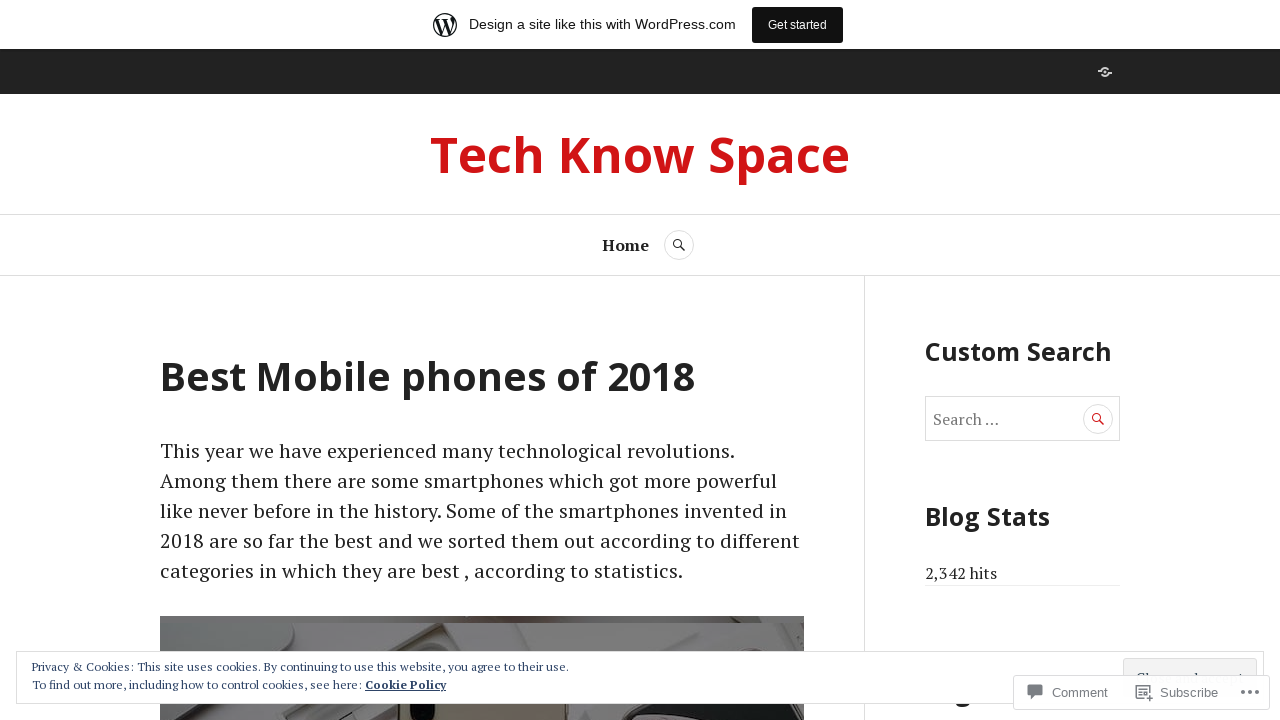

Loaded WordPress blog post page (iteration 5 of 50)
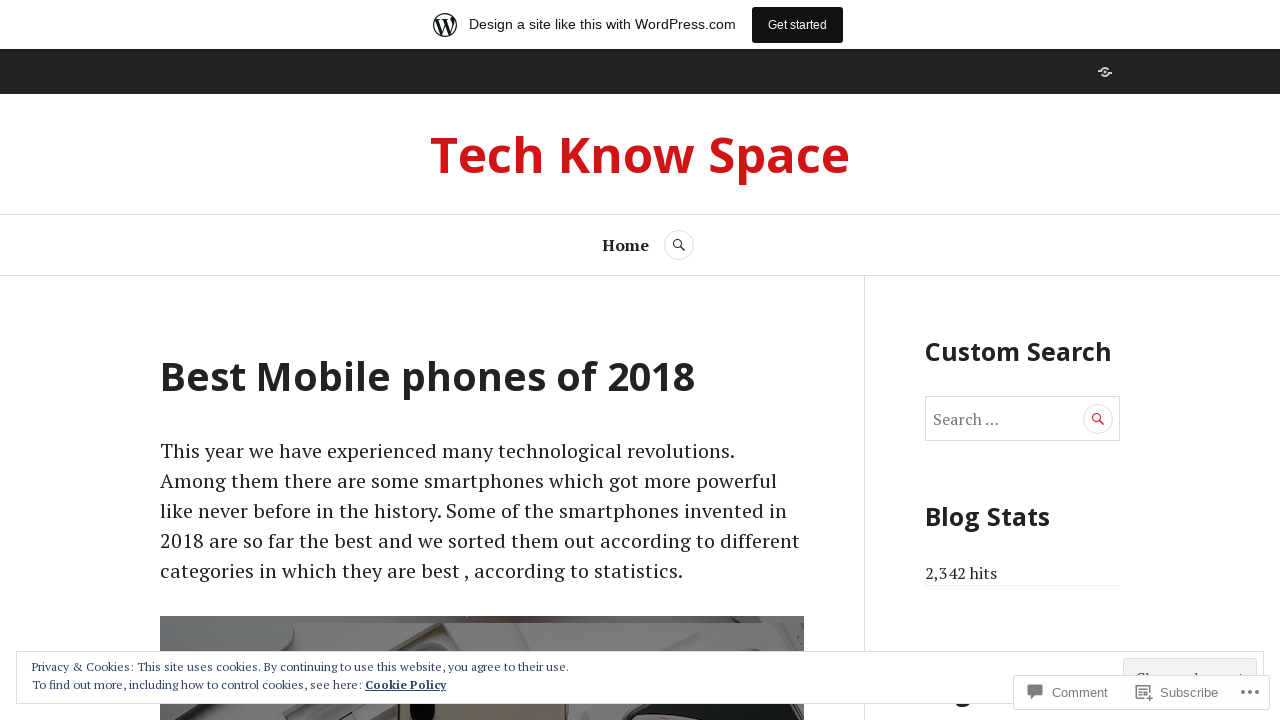

Loaded WordPress blog post page (iteration 6 of 50)
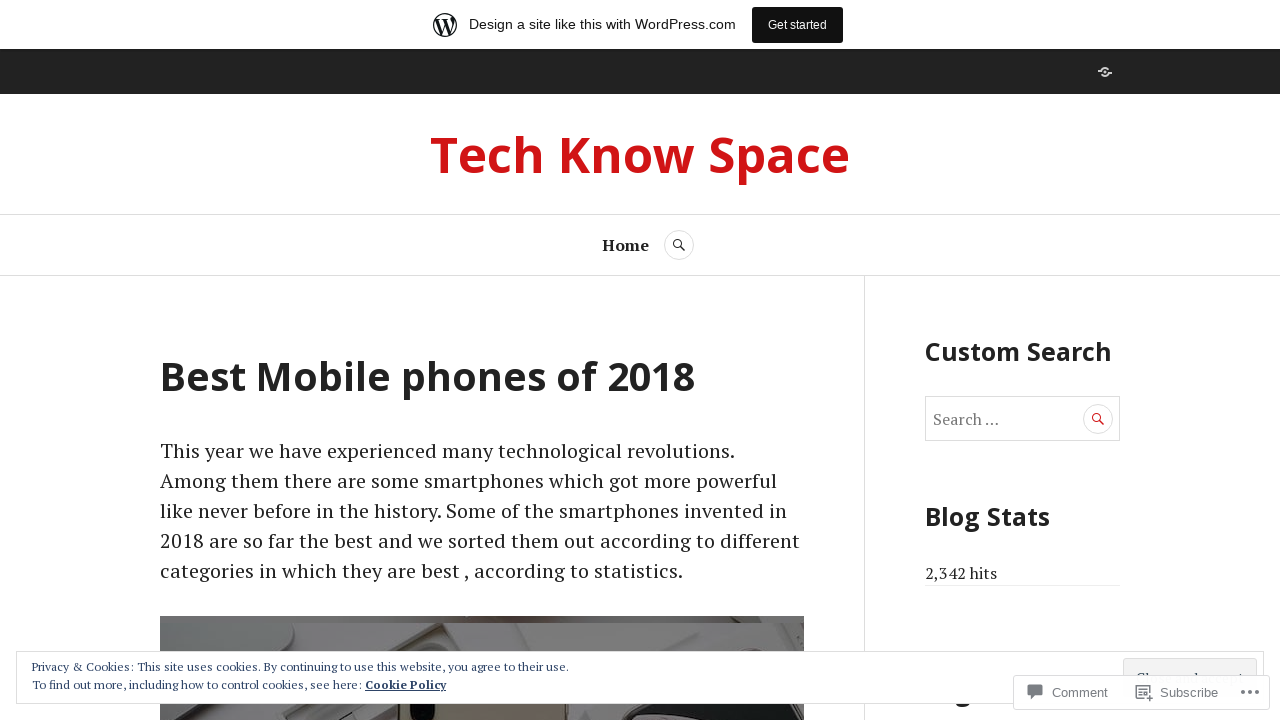

Loaded WordPress blog post page (iteration 7 of 50)
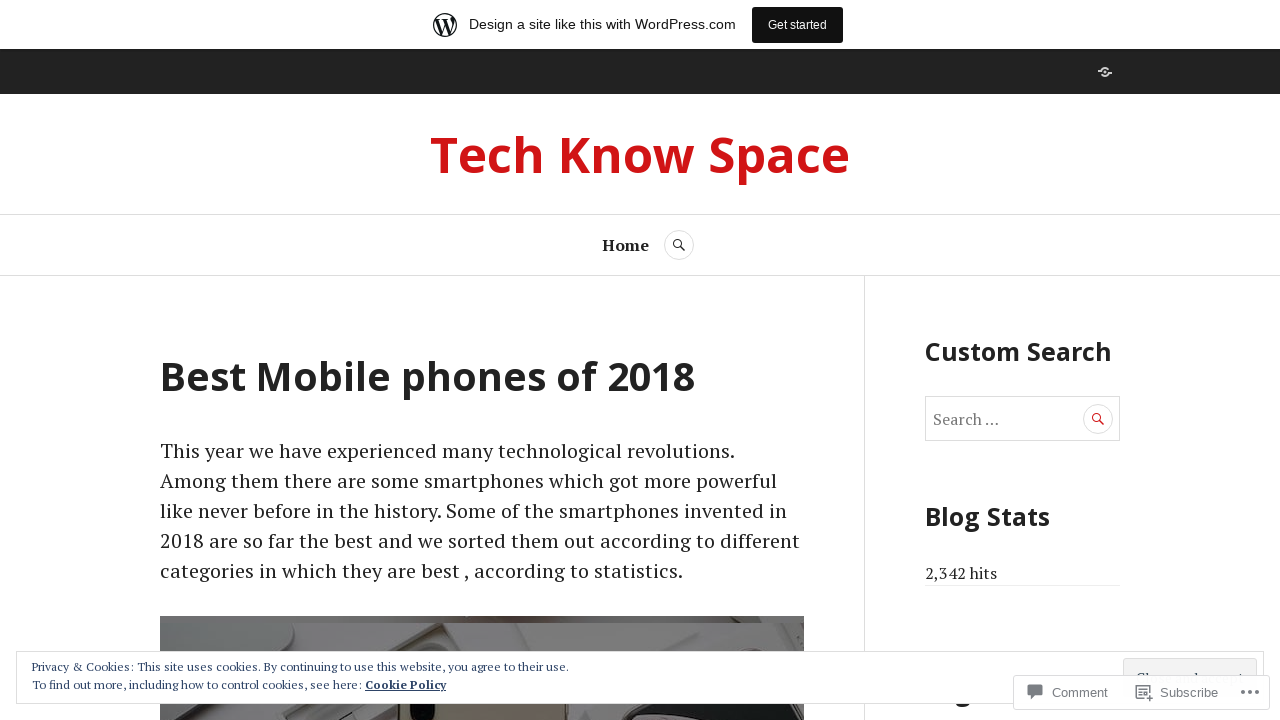

Loaded WordPress blog post page (iteration 8 of 50)
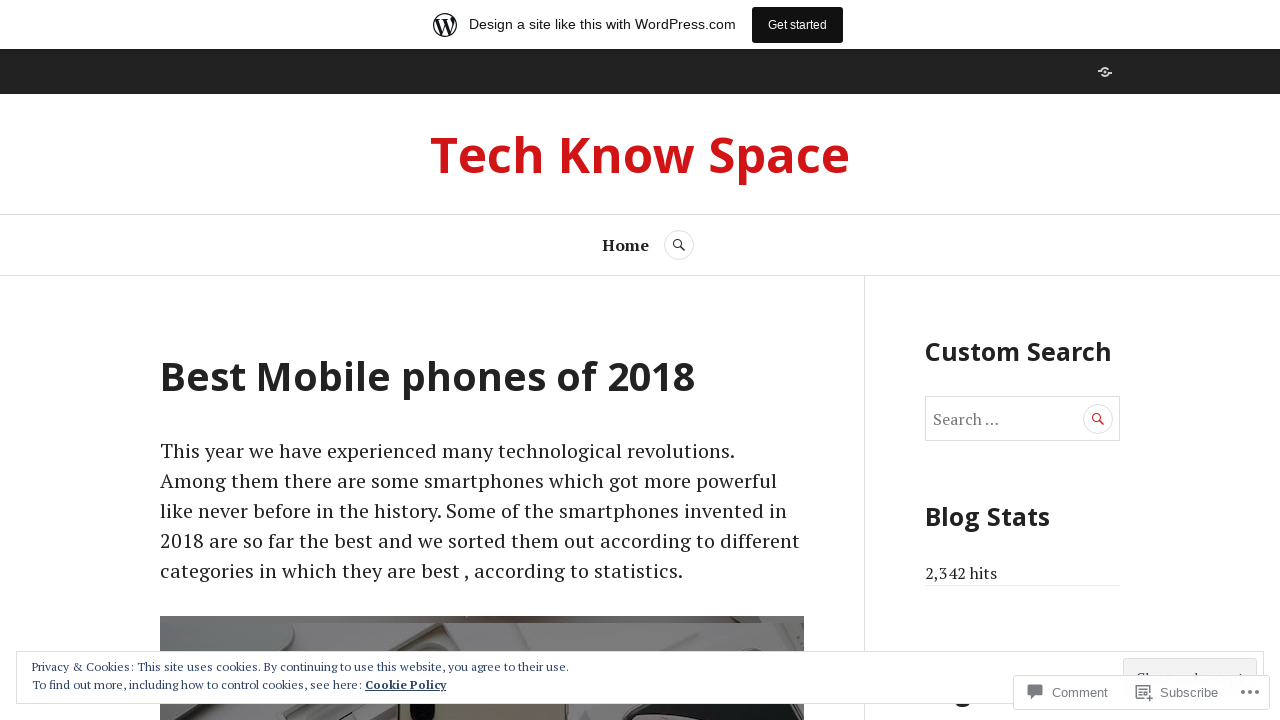

Loaded WordPress blog post page (iteration 9 of 50)
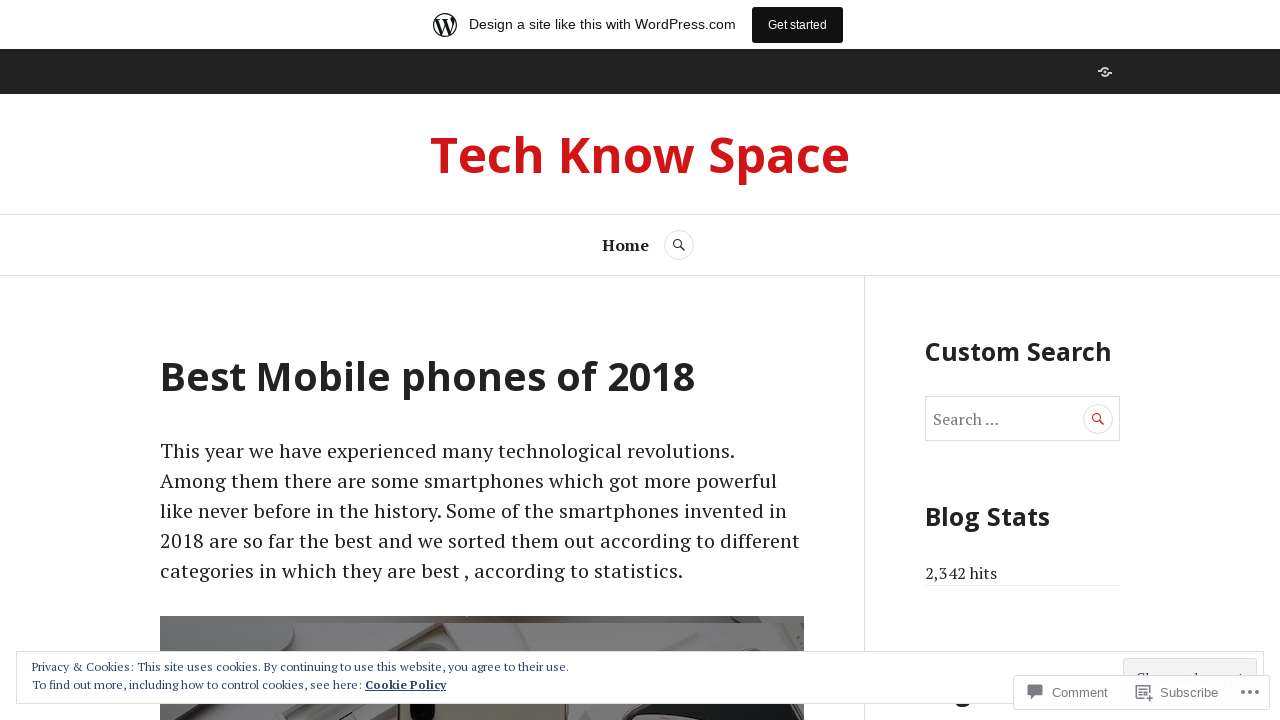

Loaded WordPress blog post page (iteration 10 of 50)
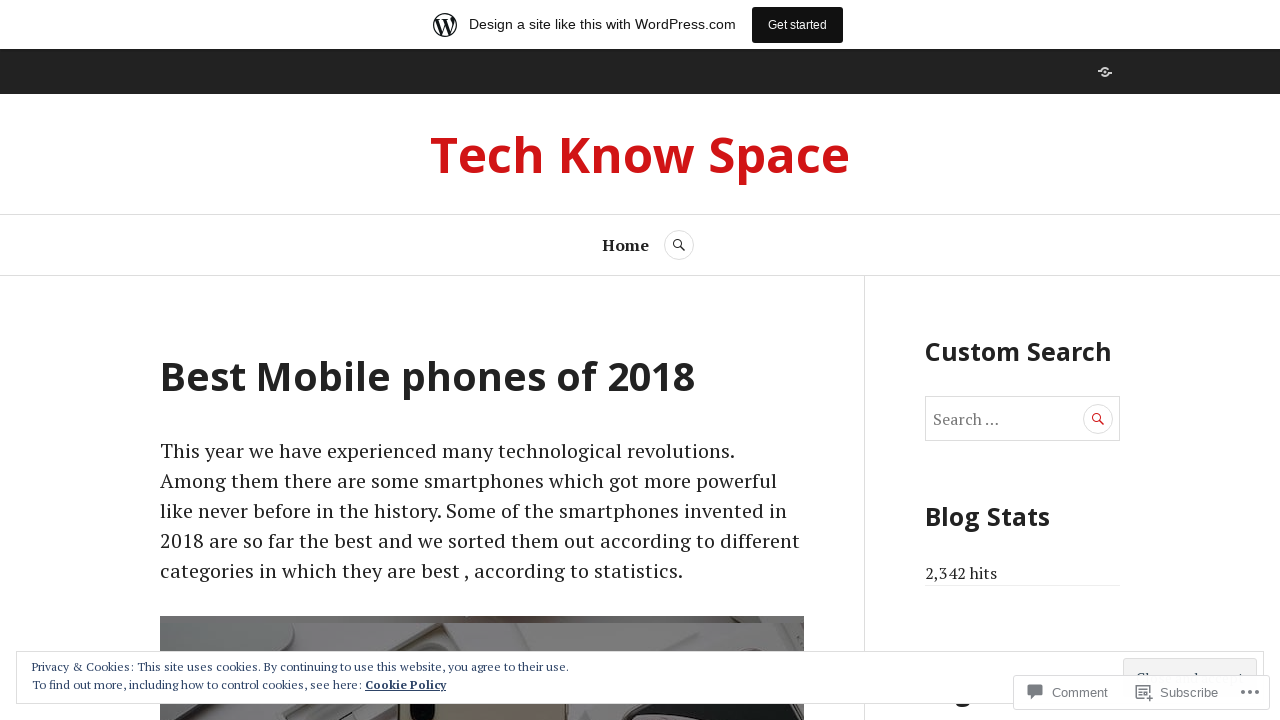

Loaded WordPress blog post page (iteration 11 of 50)
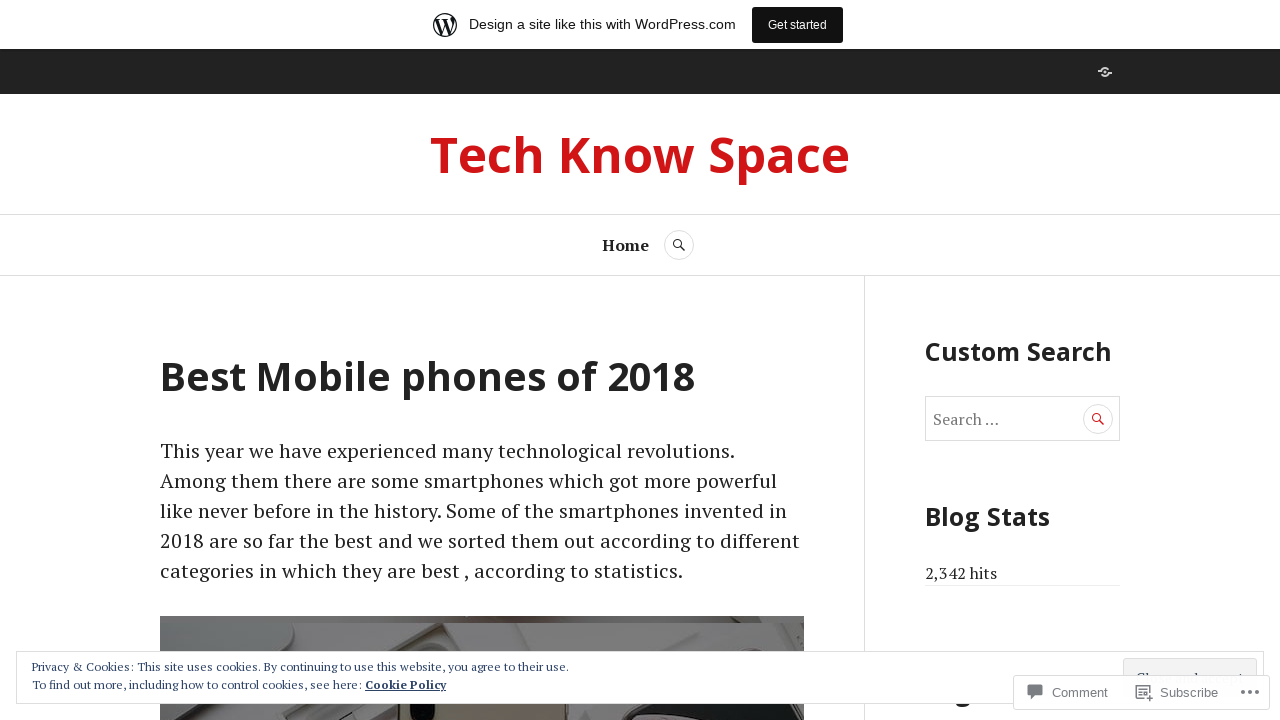

Loaded WordPress blog post page (iteration 12 of 50)
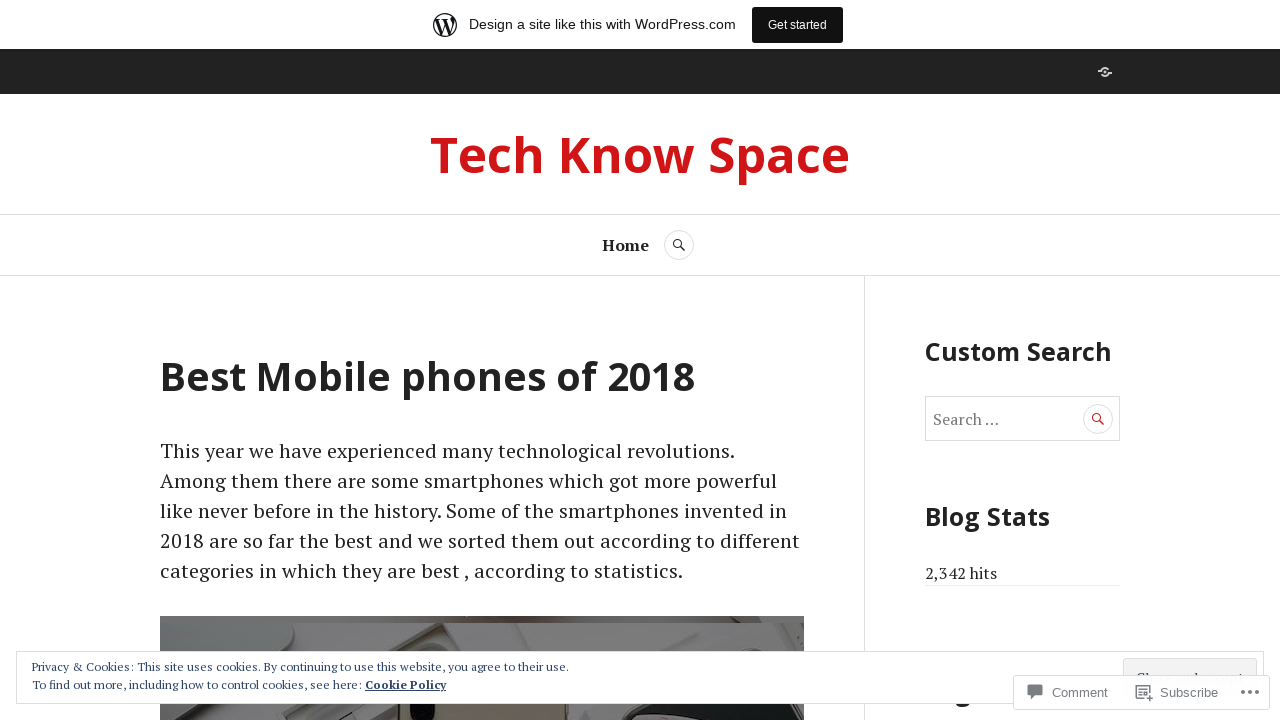

Loaded WordPress blog post page (iteration 13 of 50)
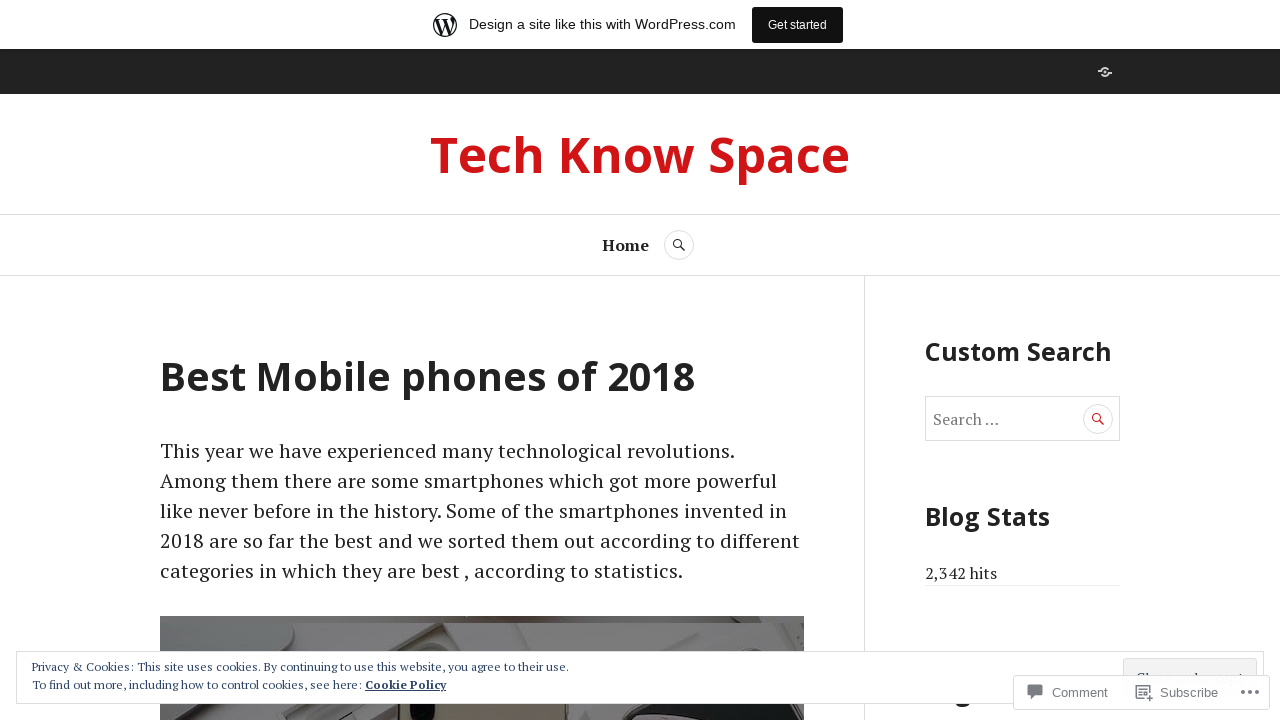

Loaded WordPress blog post page (iteration 14 of 50)
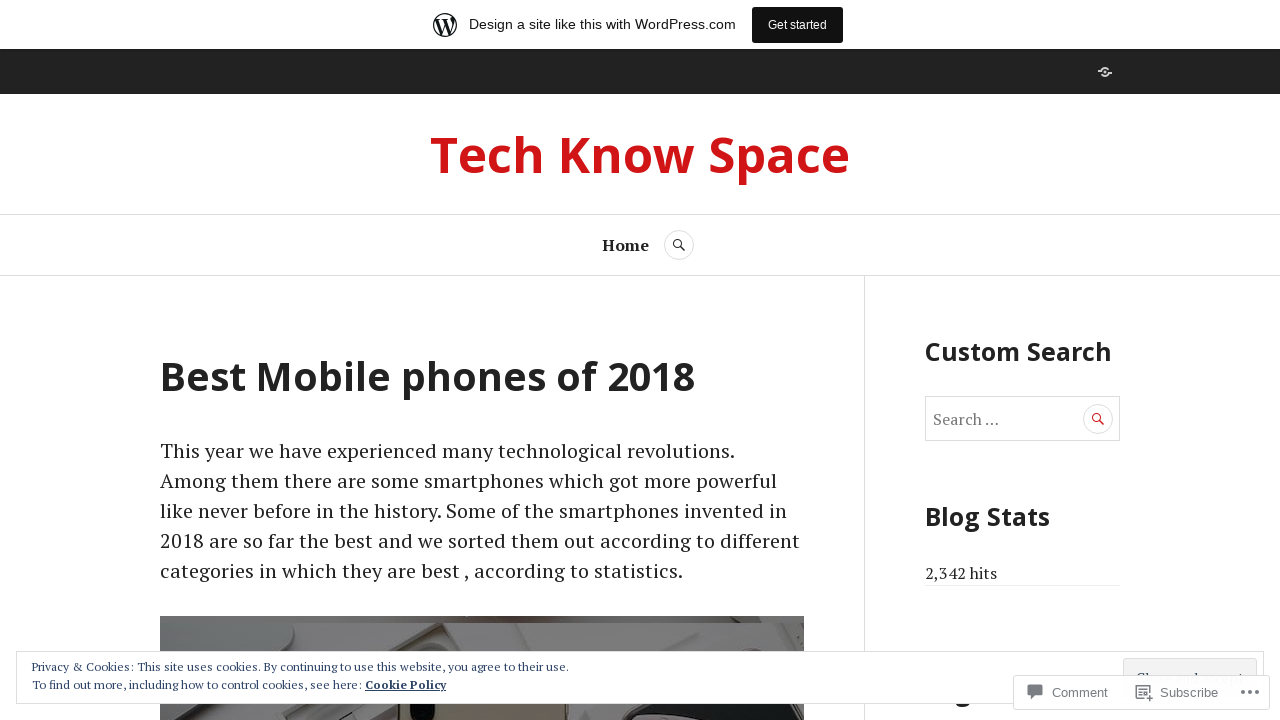

Loaded WordPress blog post page (iteration 15 of 50)
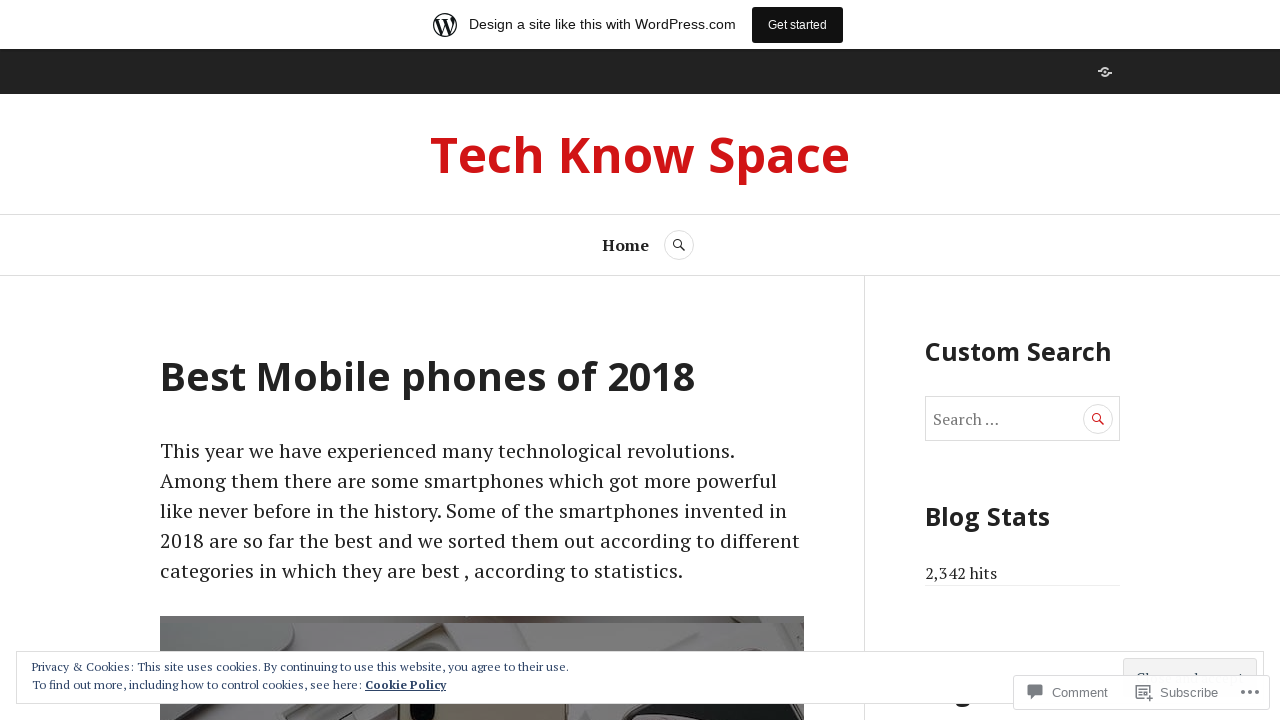

Loaded WordPress blog post page (iteration 16 of 50)
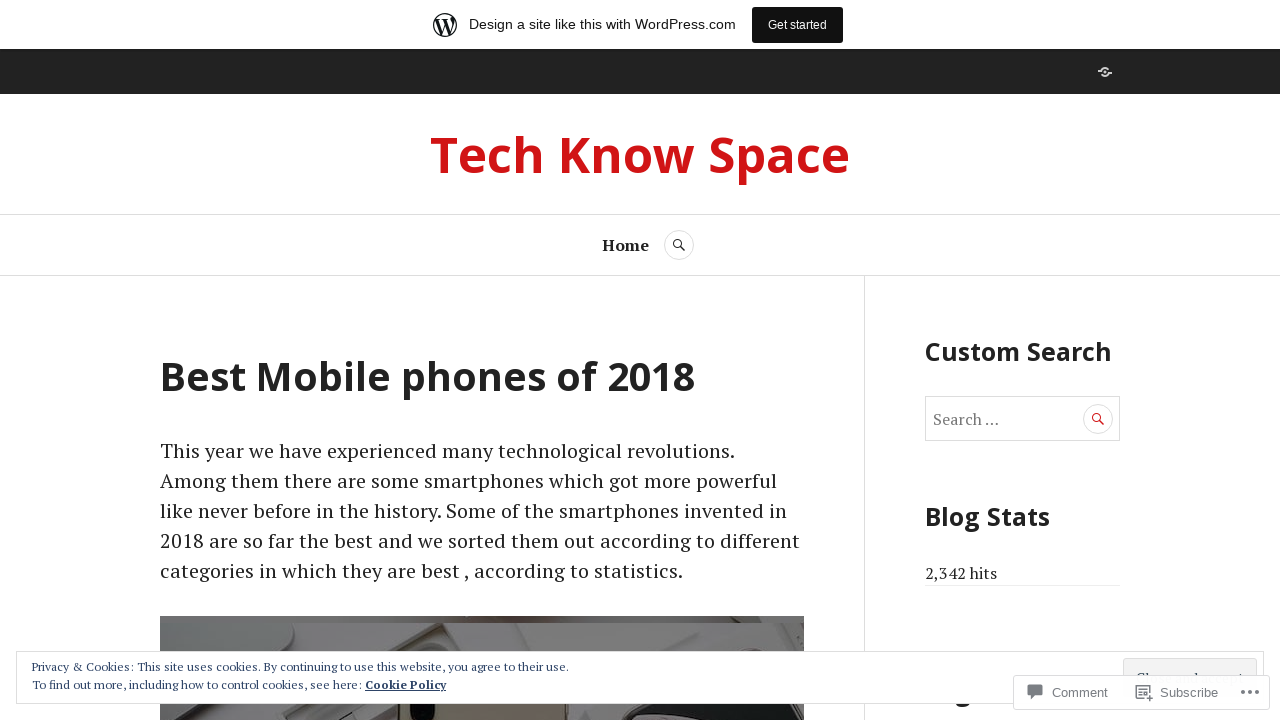

Loaded WordPress blog post page (iteration 17 of 50)
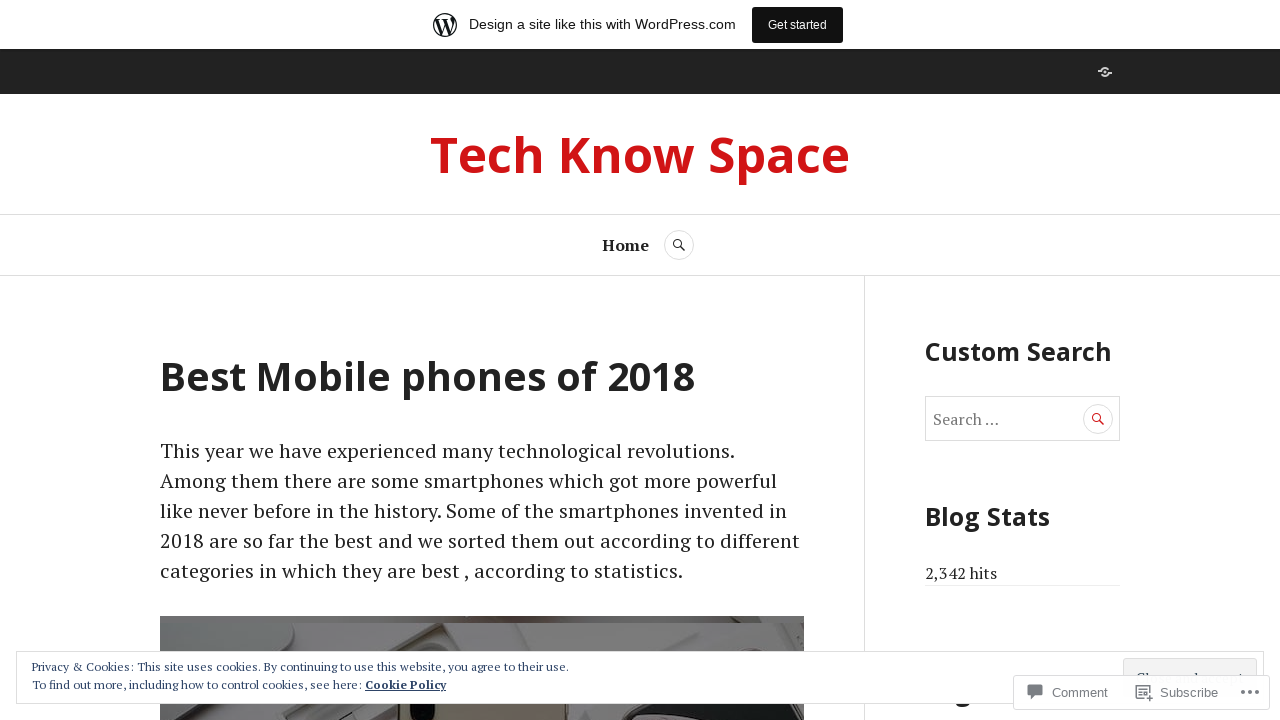

Loaded WordPress blog post page (iteration 18 of 50)
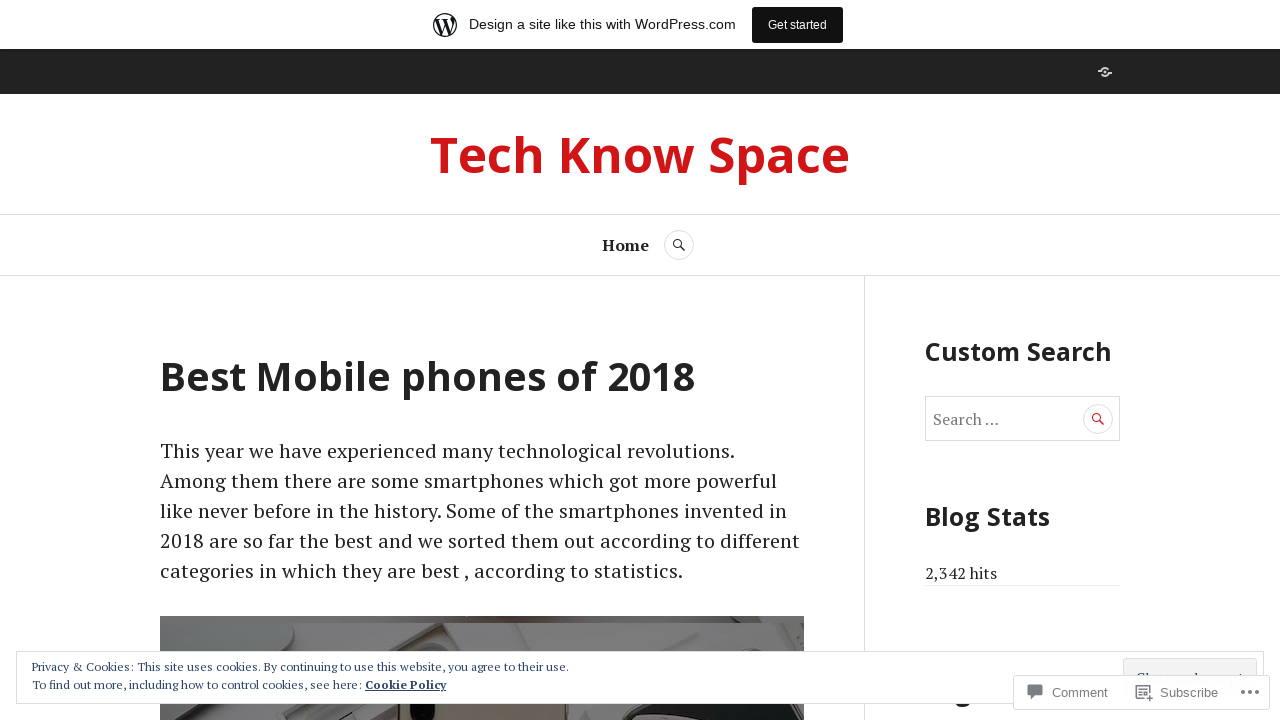

Loaded WordPress blog post page (iteration 19 of 50)
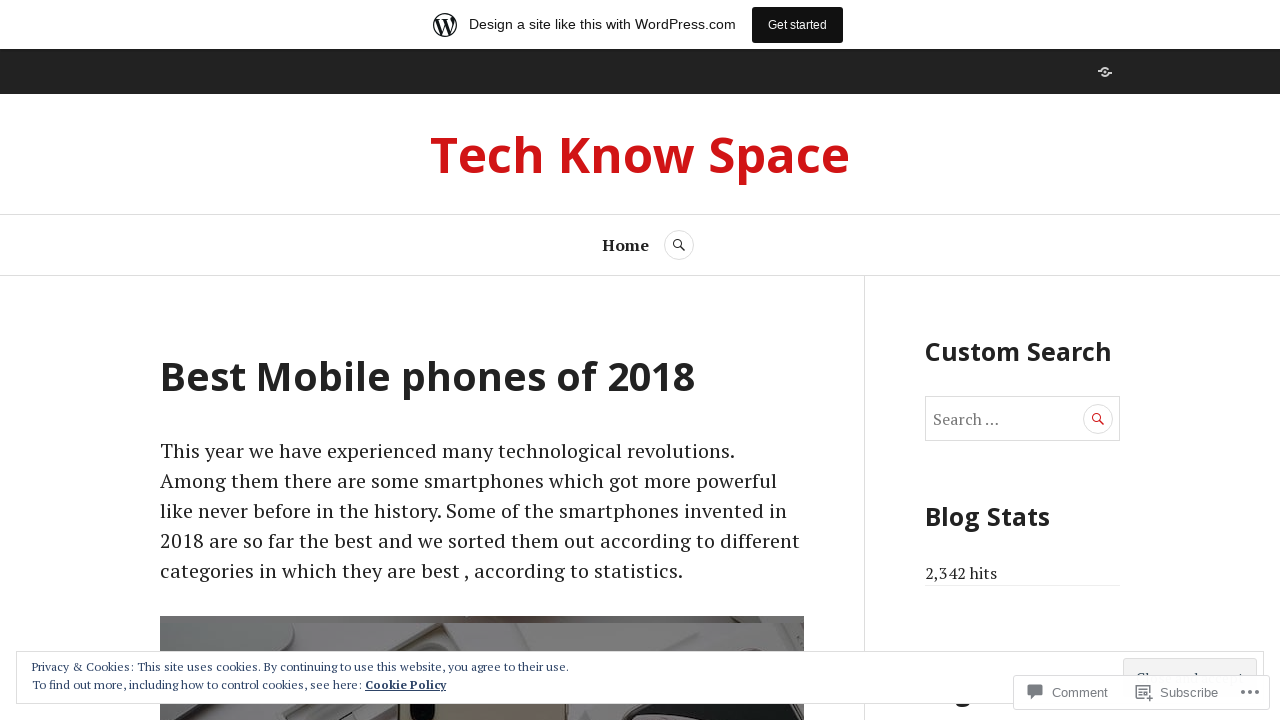

Loaded WordPress blog post page (iteration 20 of 50)
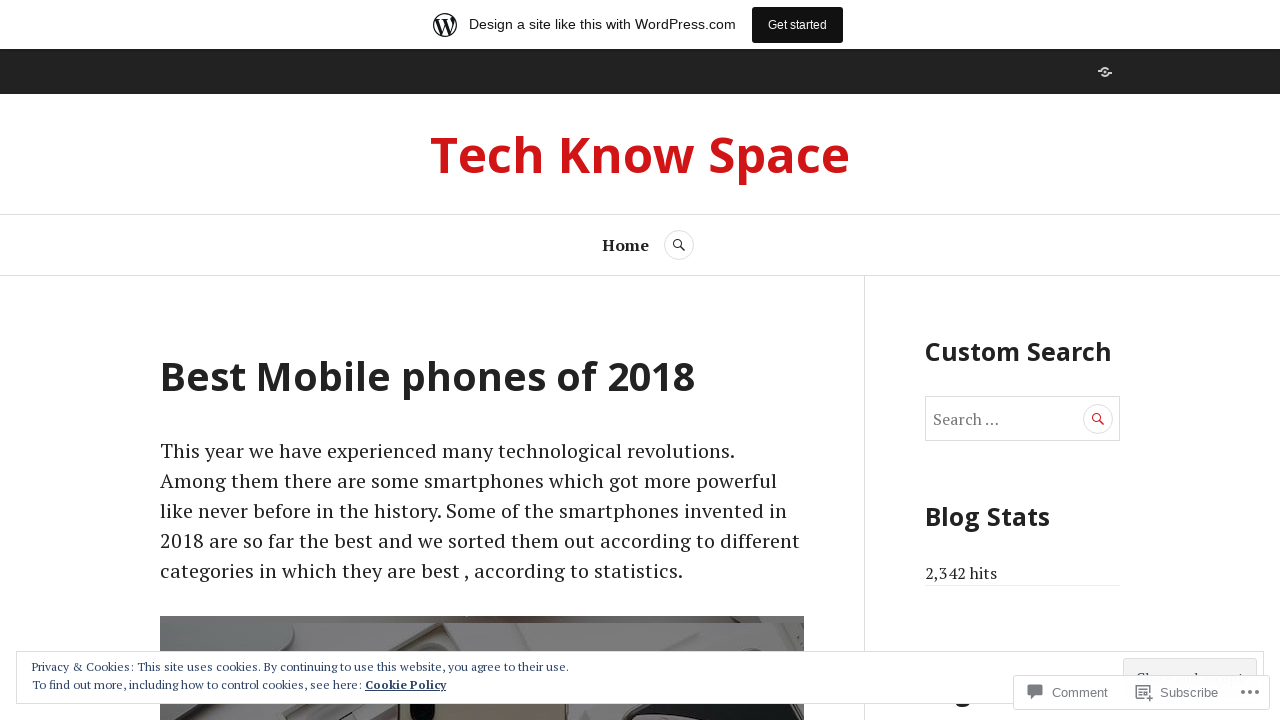

Loaded WordPress blog post page (iteration 21 of 50)
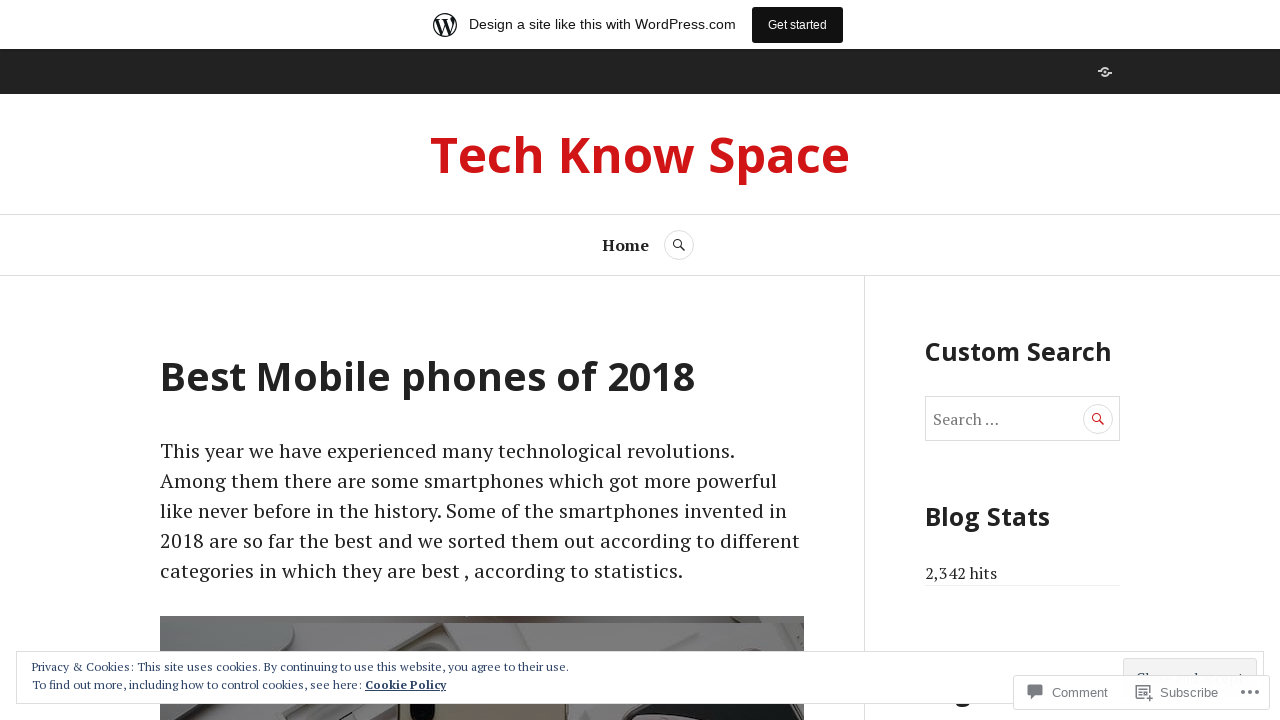

Loaded WordPress blog post page (iteration 22 of 50)
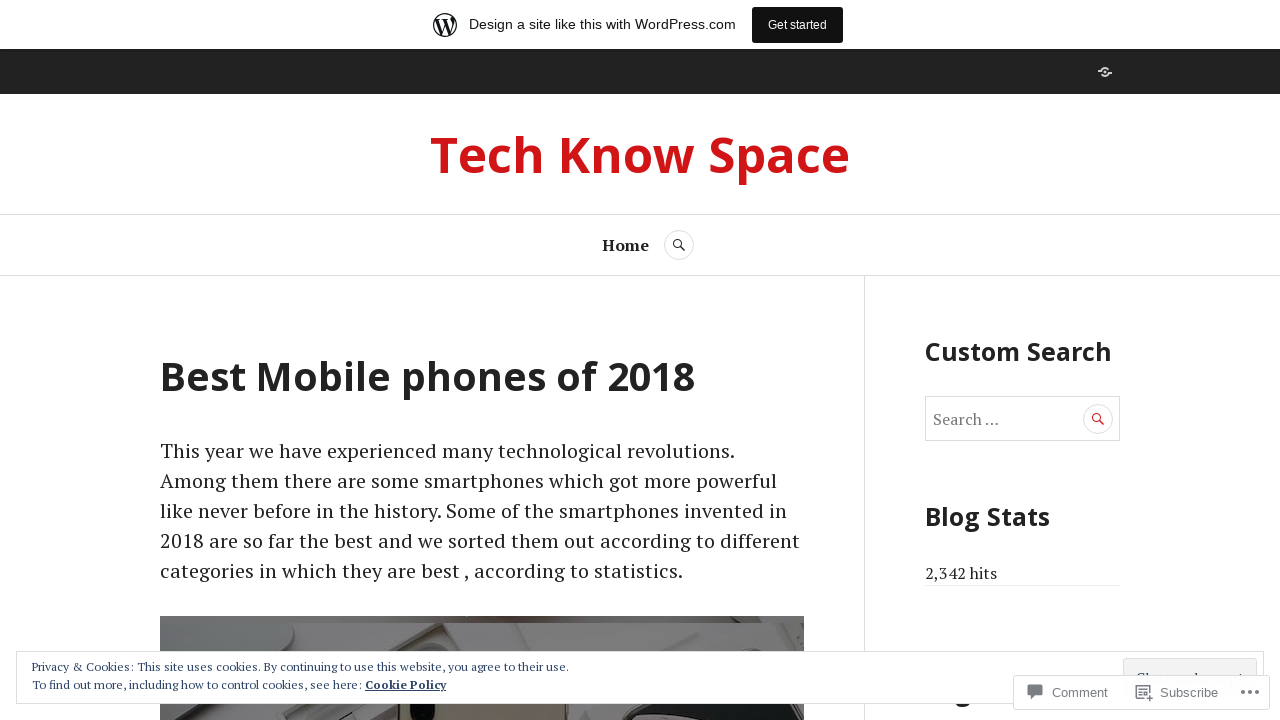

Loaded WordPress blog post page (iteration 23 of 50)
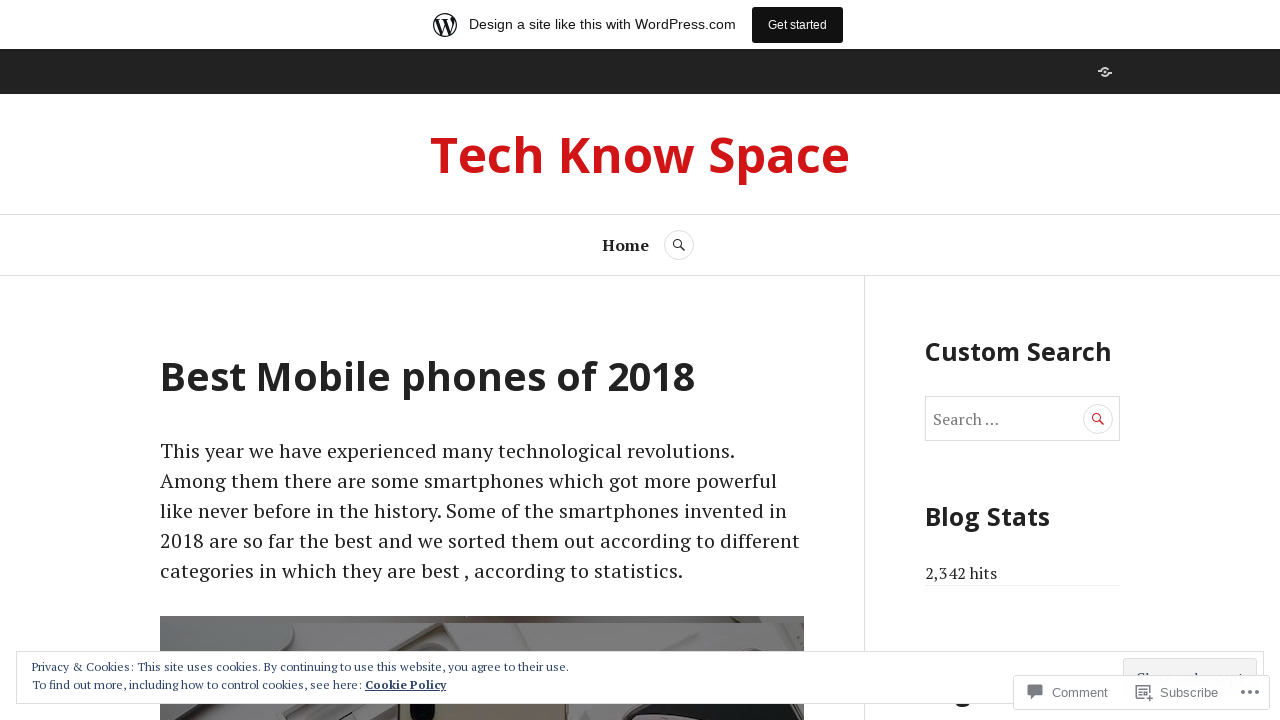

Loaded WordPress blog post page (iteration 24 of 50)
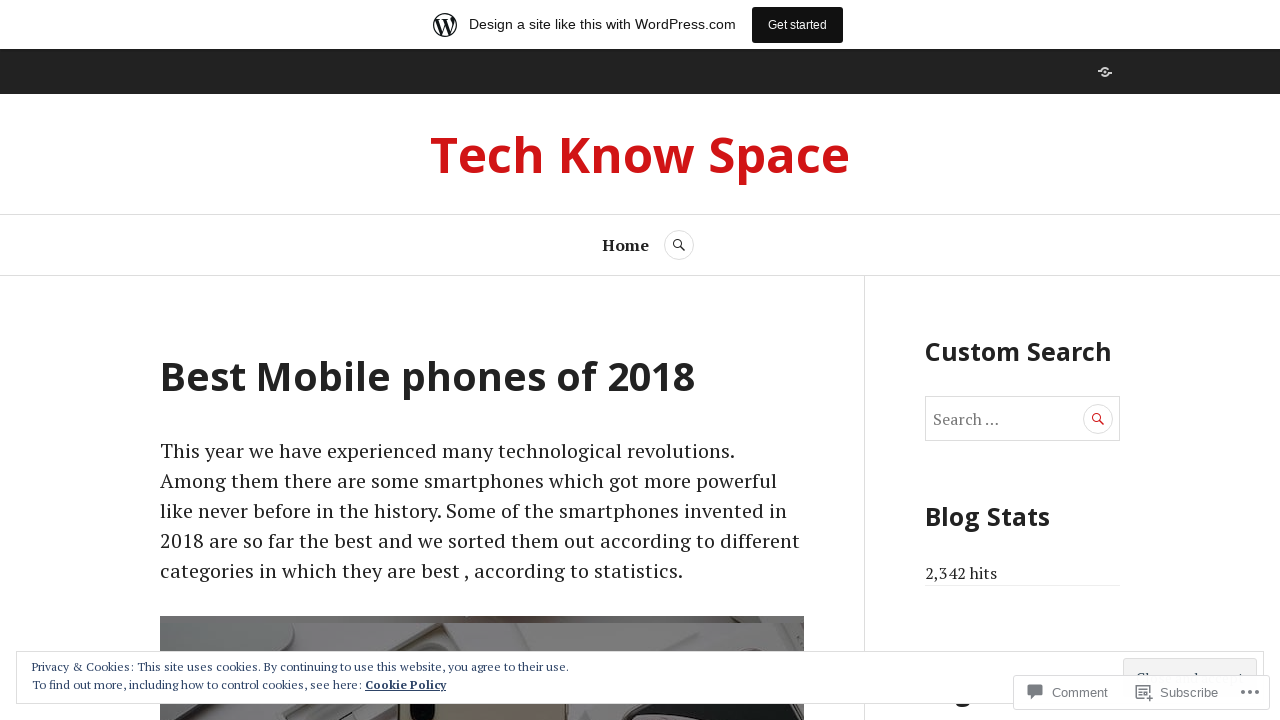

Loaded WordPress blog post page (iteration 25 of 50)
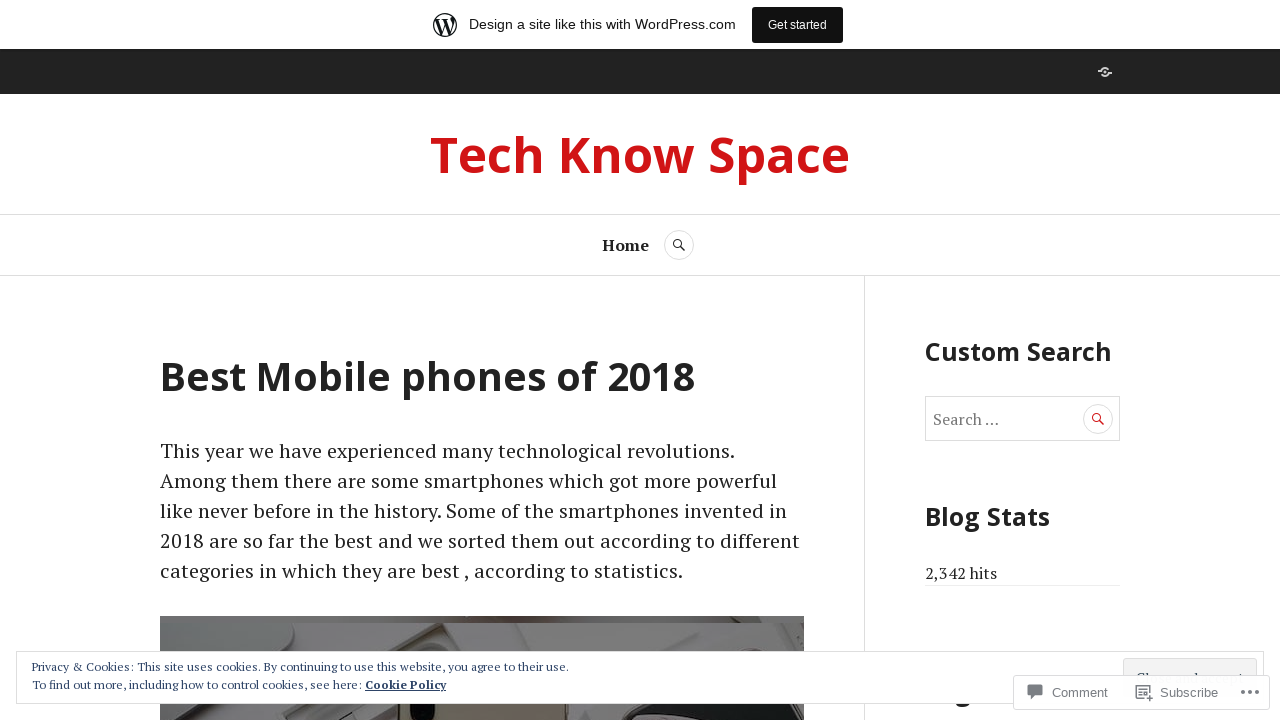

Loaded WordPress blog post page (iteration 26 of 50)
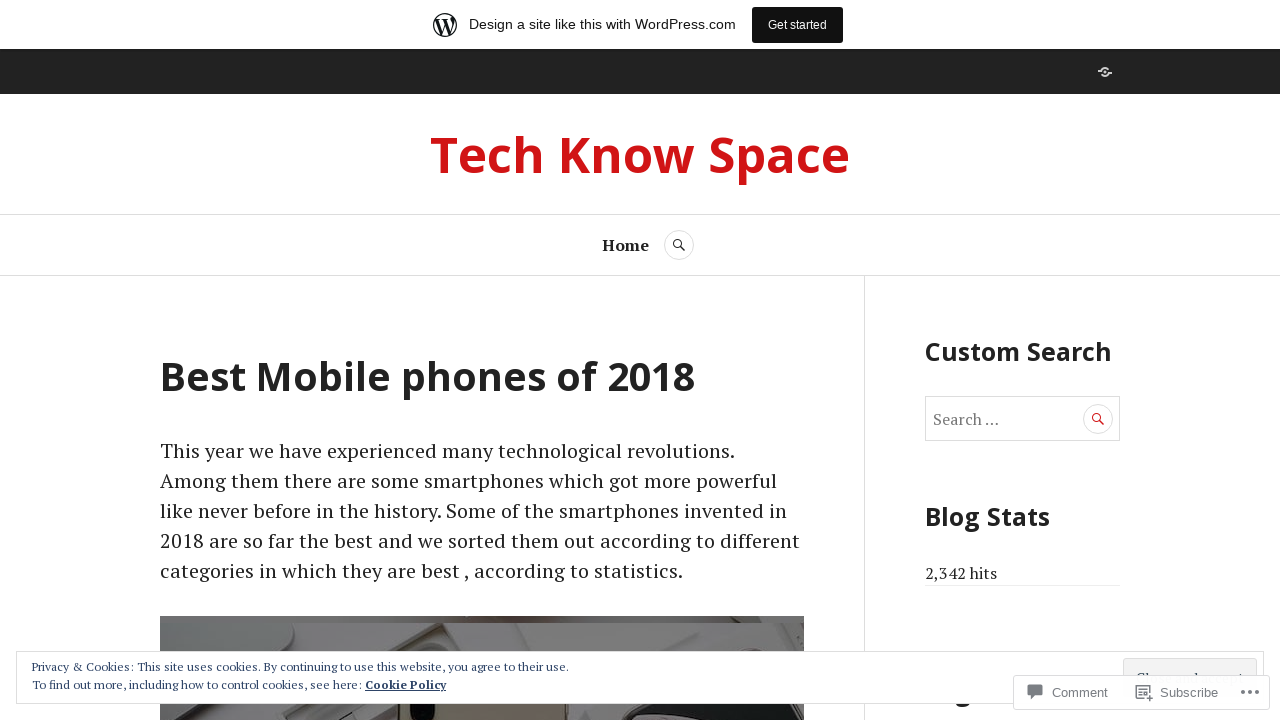

Loaded WordPress blog post page (iteration 27 of 50)
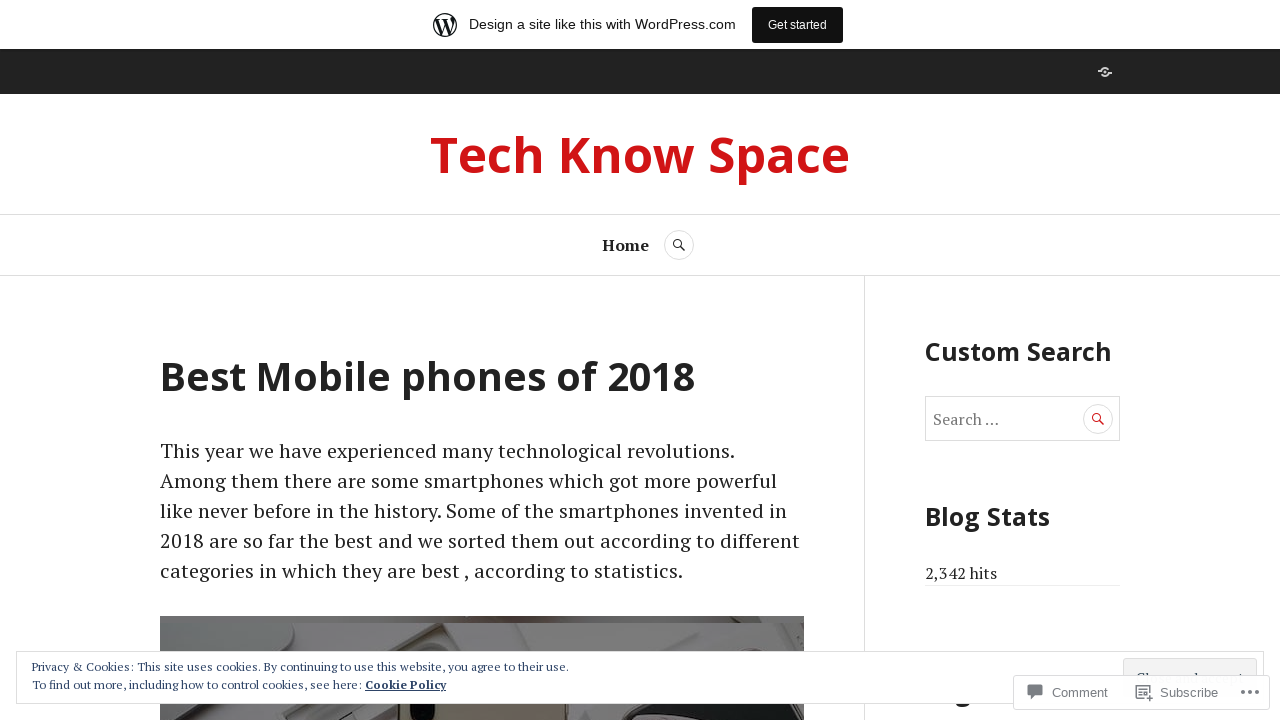

Loaded WordPress blog post page (iteration 28 of 50)
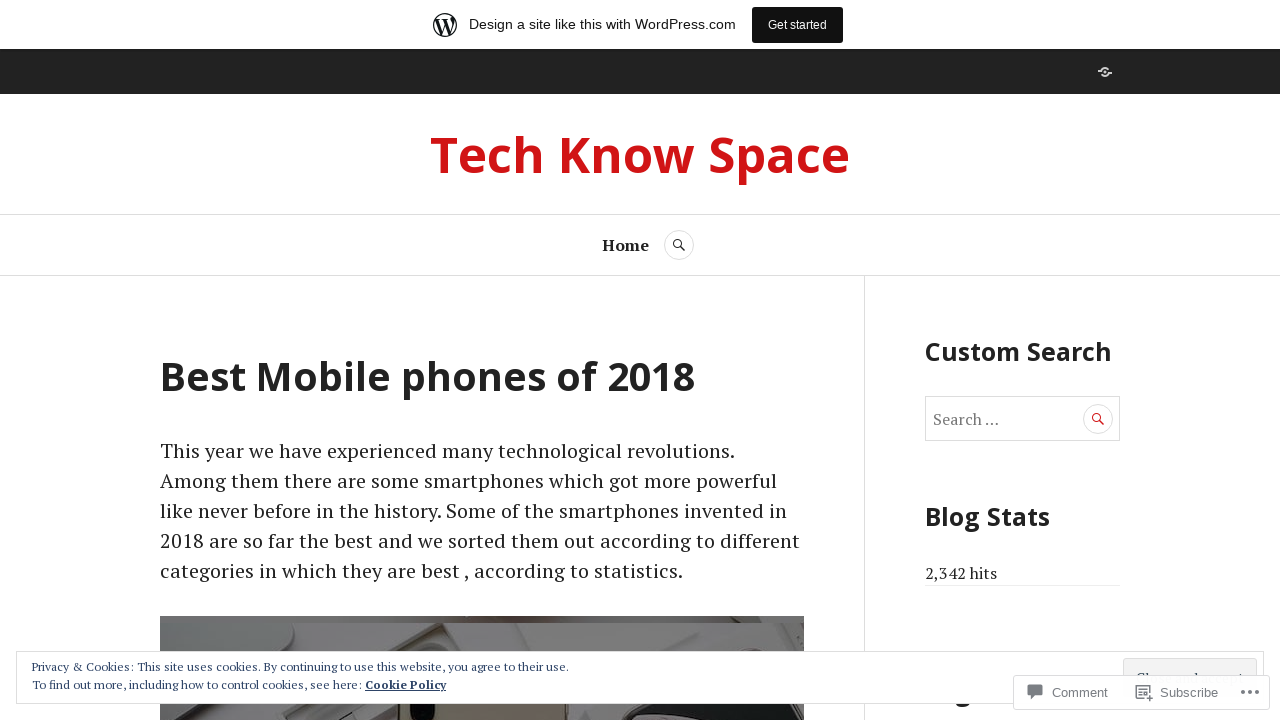

Loaded WordPress blog post page (iteration 29 of 50)
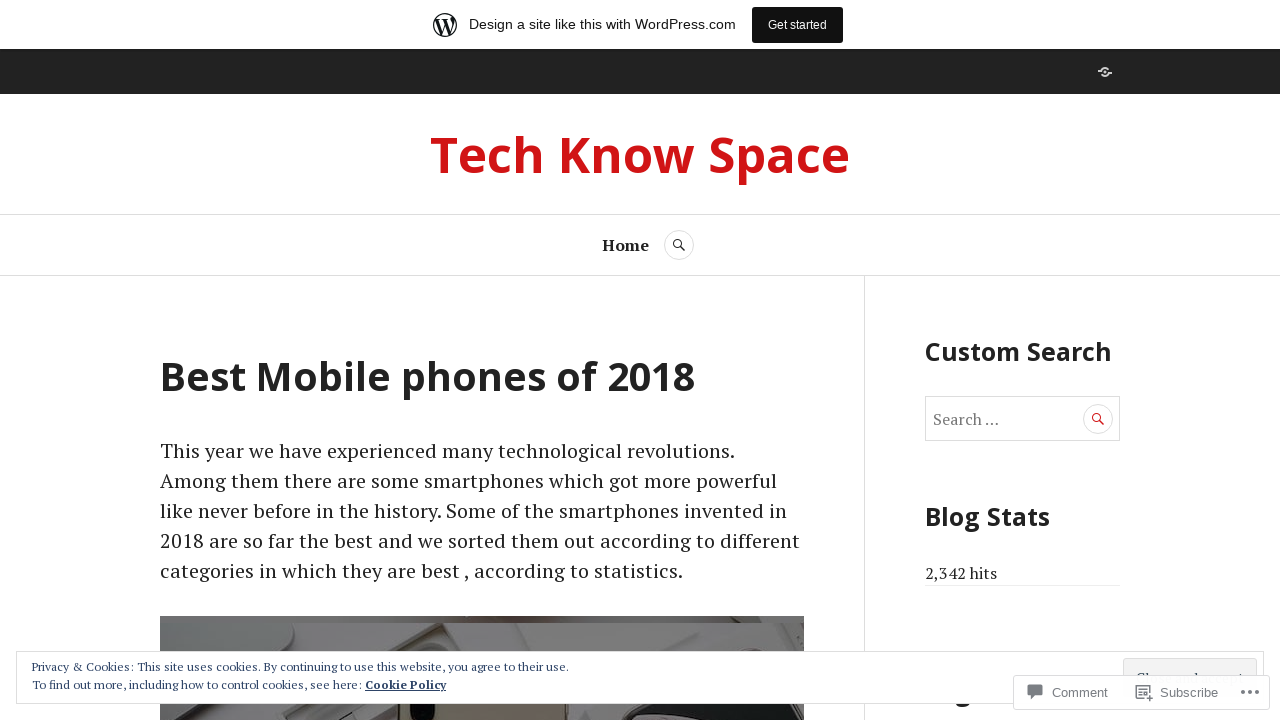

Loaded WordPress blog post page (iteration 30 of 50)
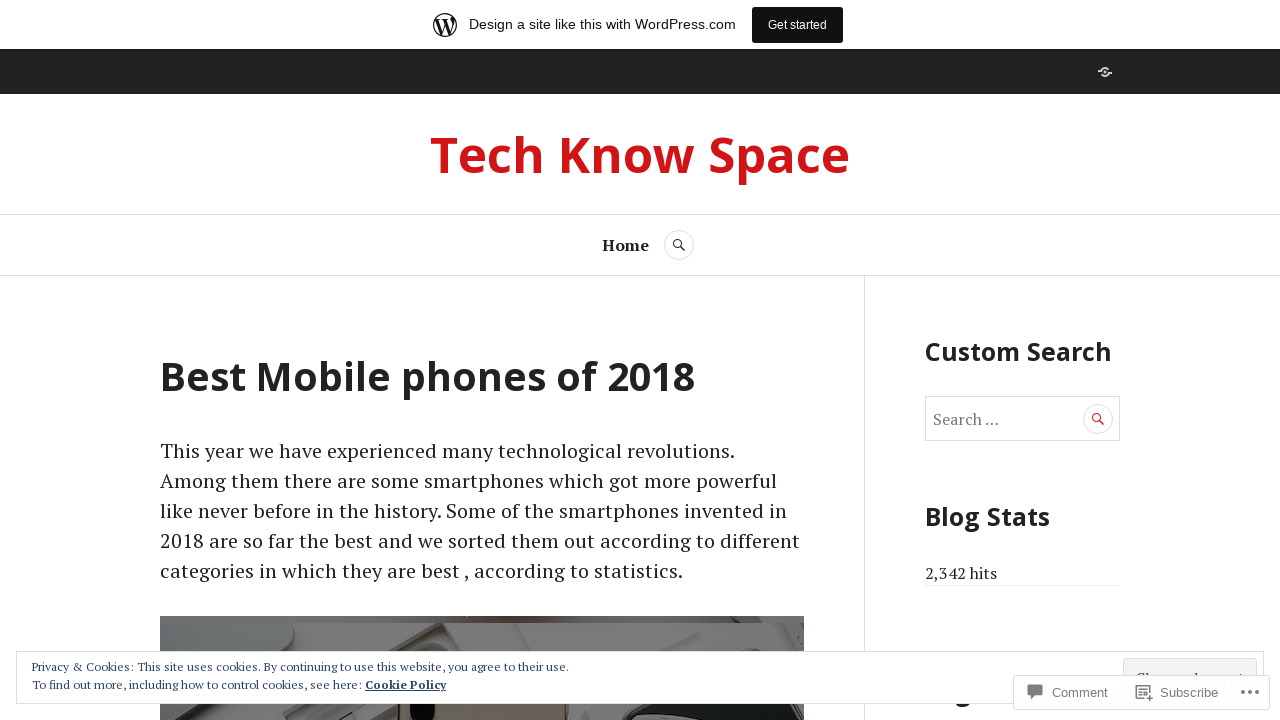

Loaded WordPress blog post page (iteration 31 of 50)
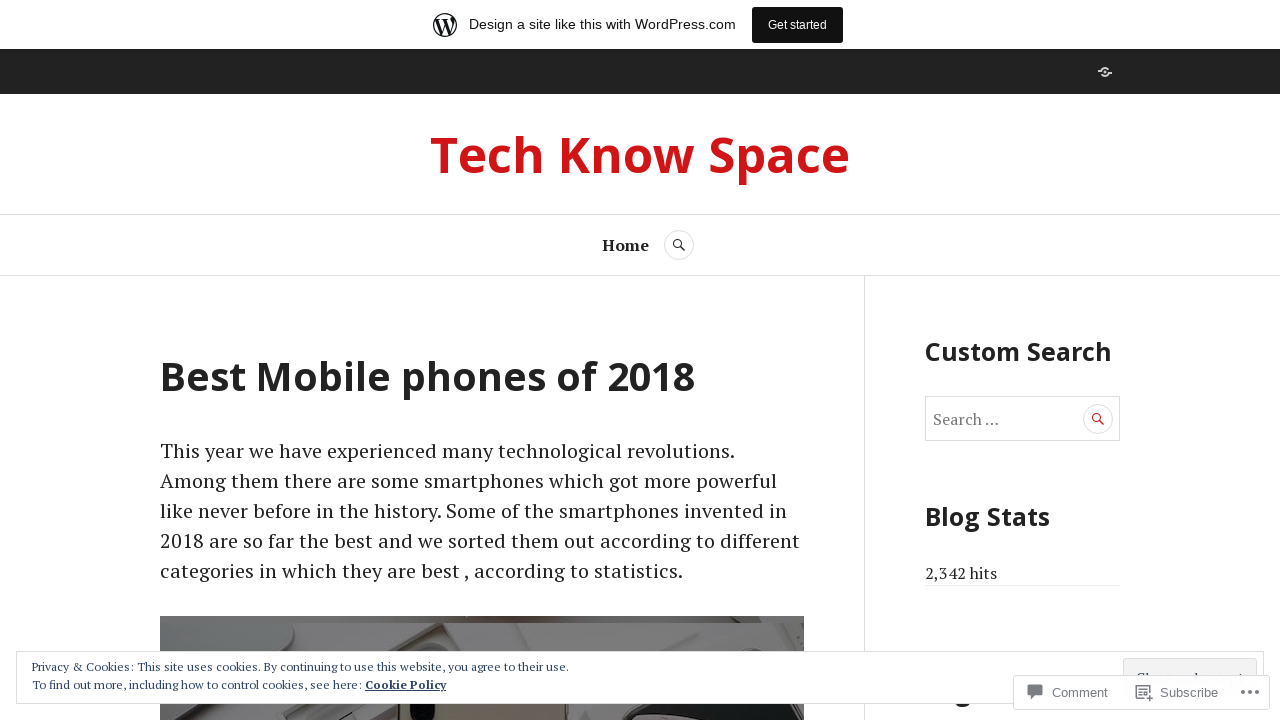

Loaded WordPress blog post page (iteration 32 of 50)
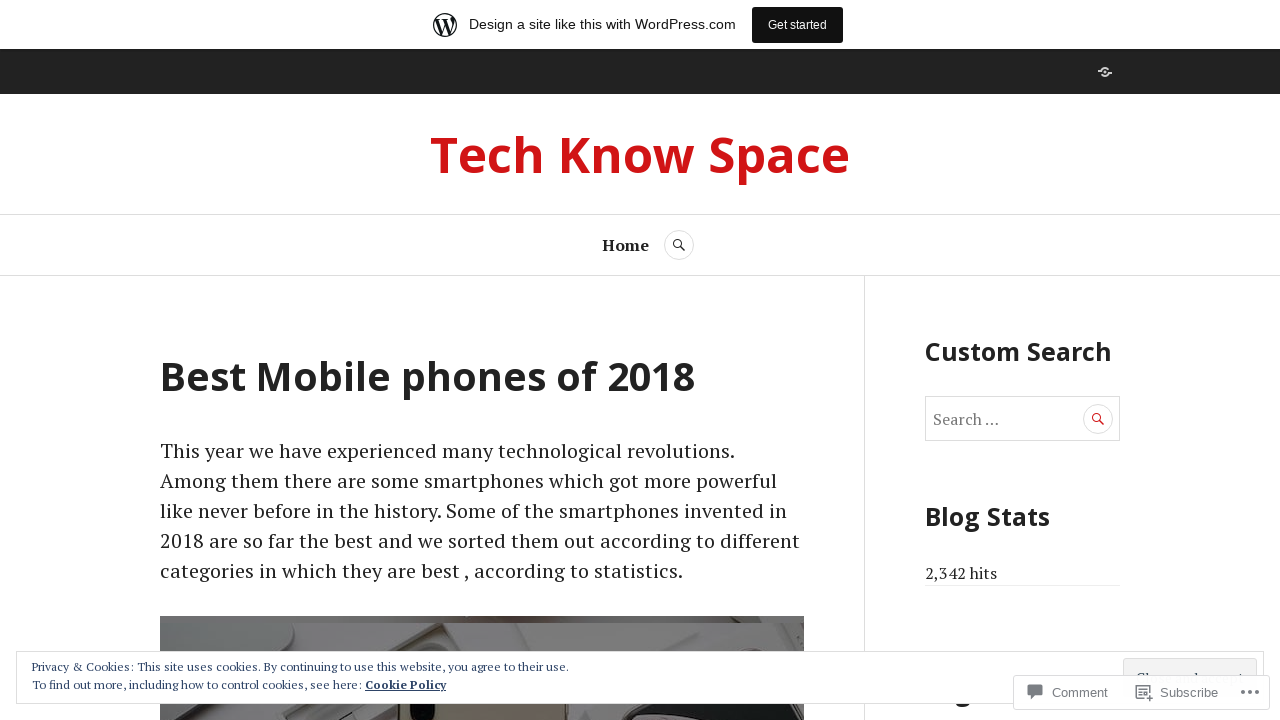

Loaded WordPress blog post page (iteration 33 of 50)
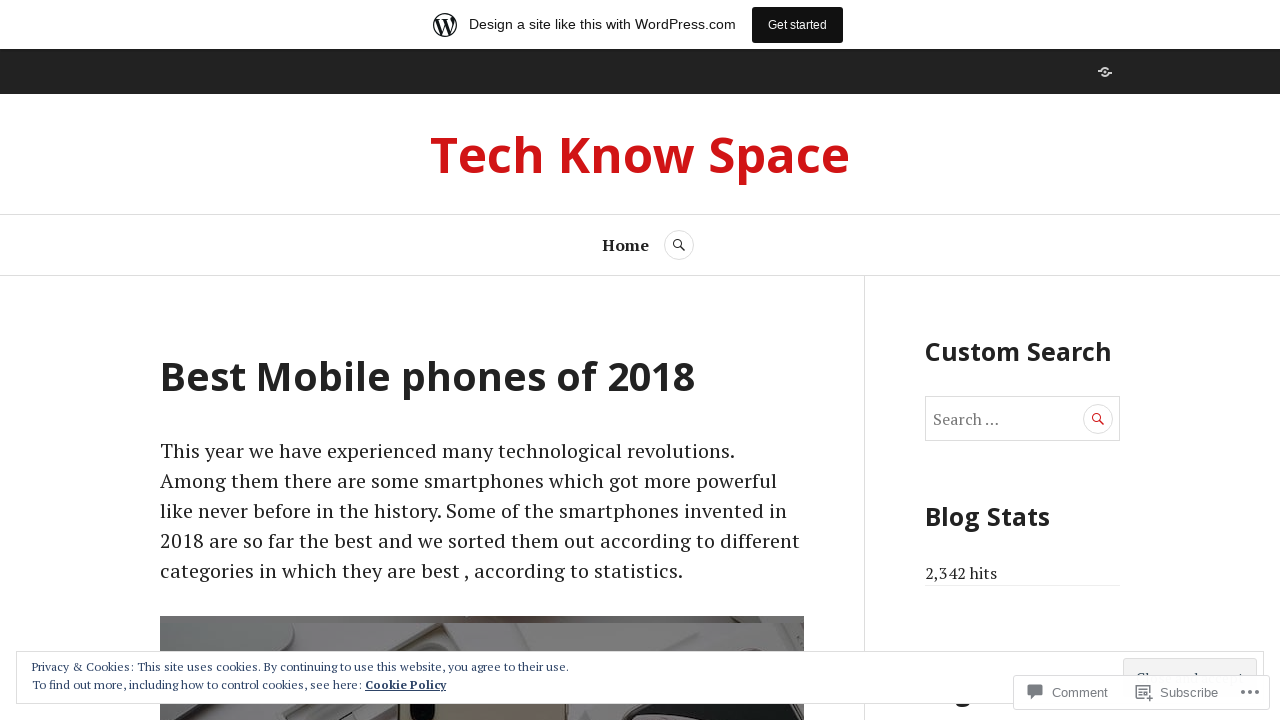

Loaded WordPress blog post page (iteration 34 of 50)
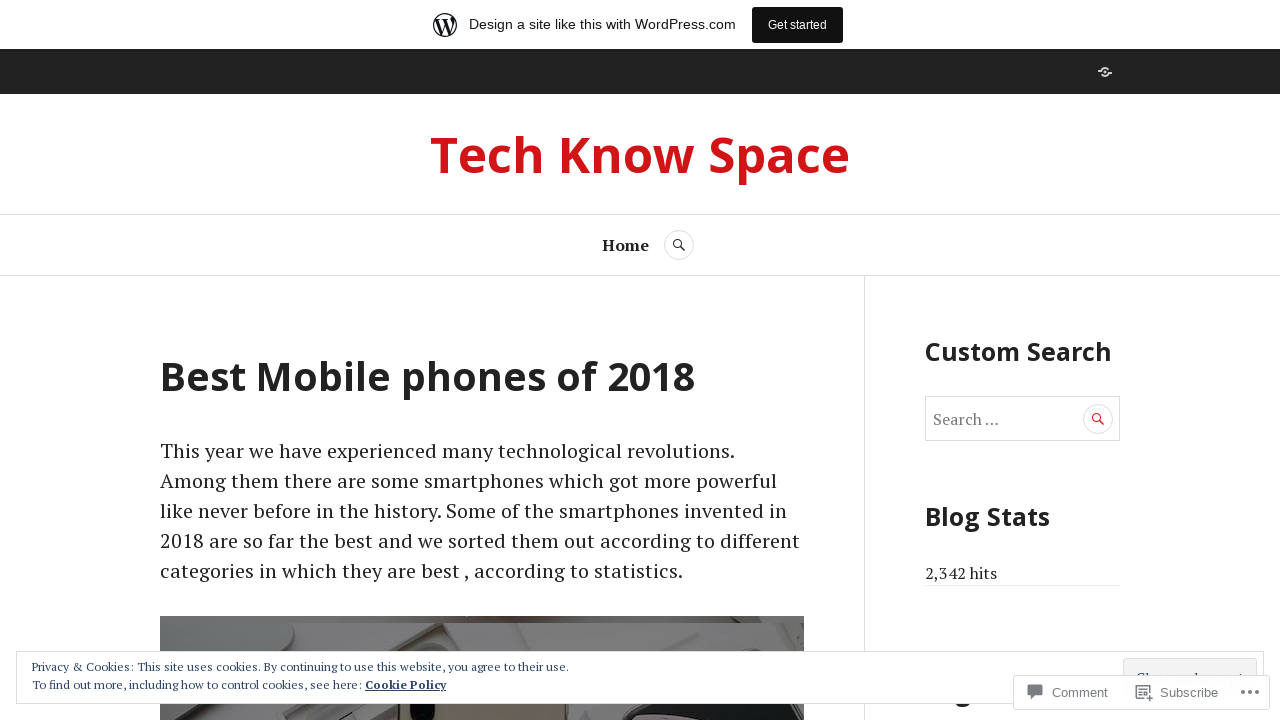

Loaded WordPress blog post page (iteration 35 of 50)
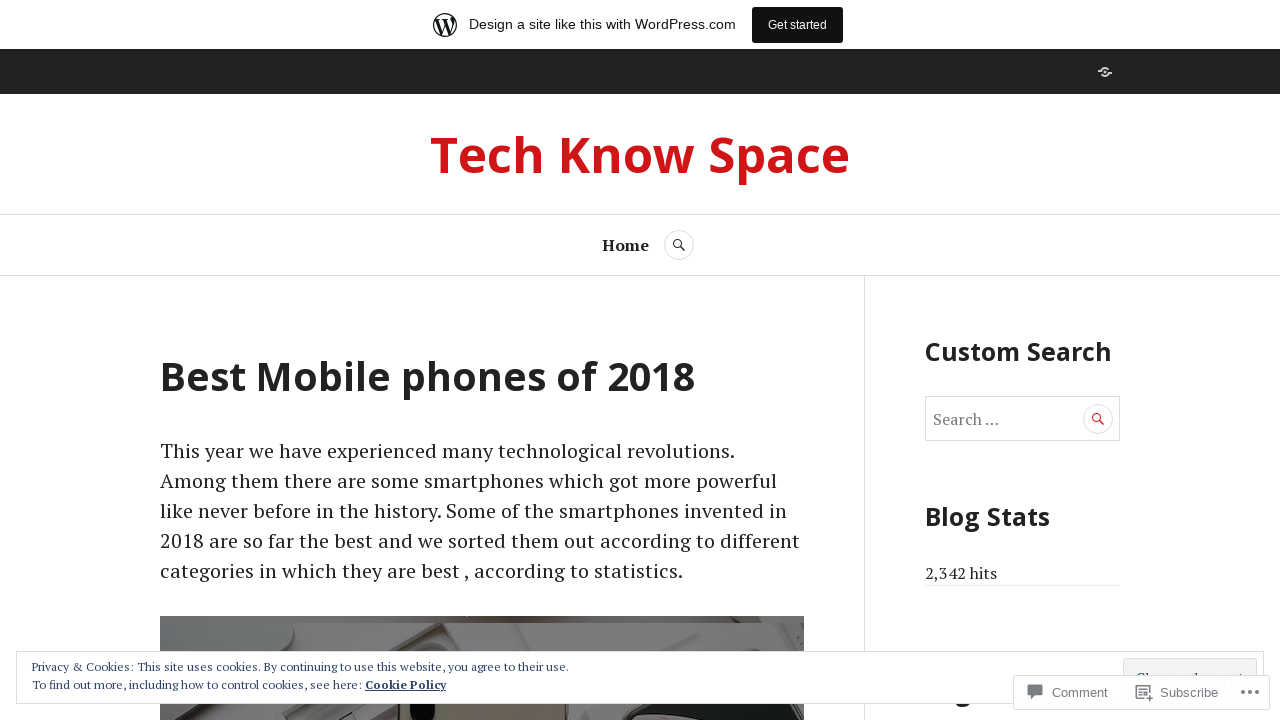

Loaded WordPress blog post page (iteration 36 of 50)
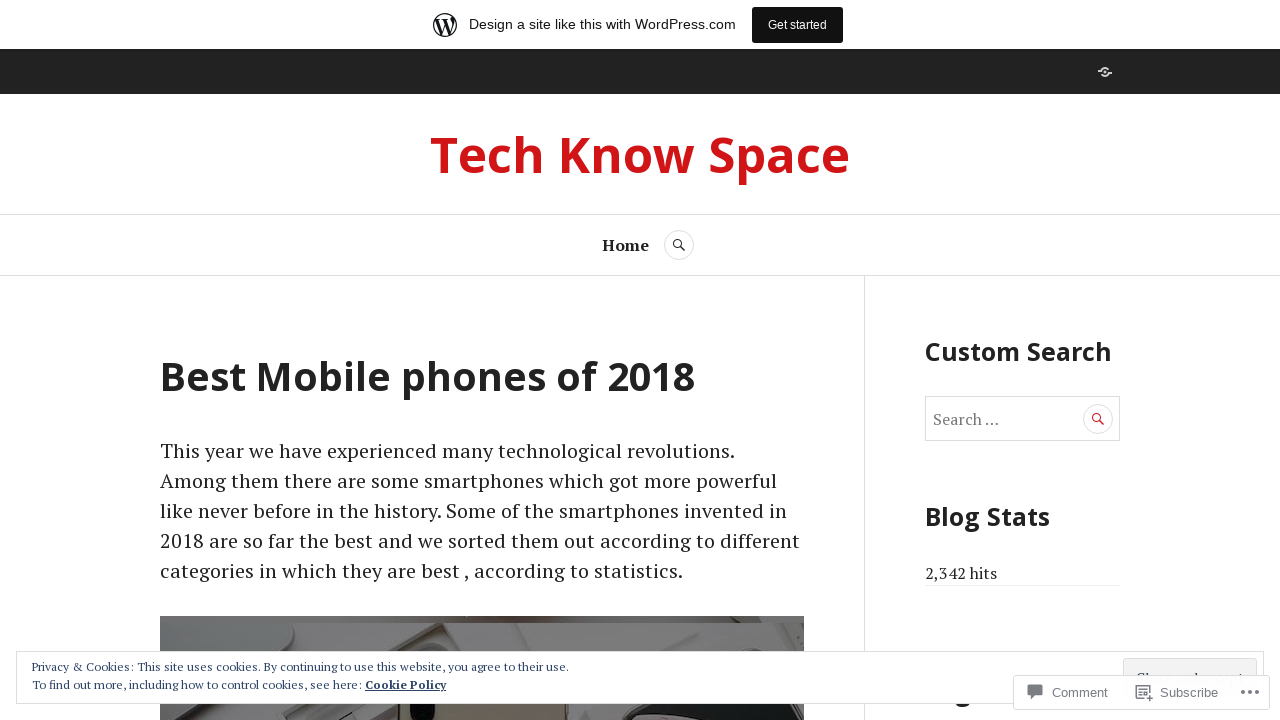

Loaded WordPress blog post page (iteration 37 of 50)
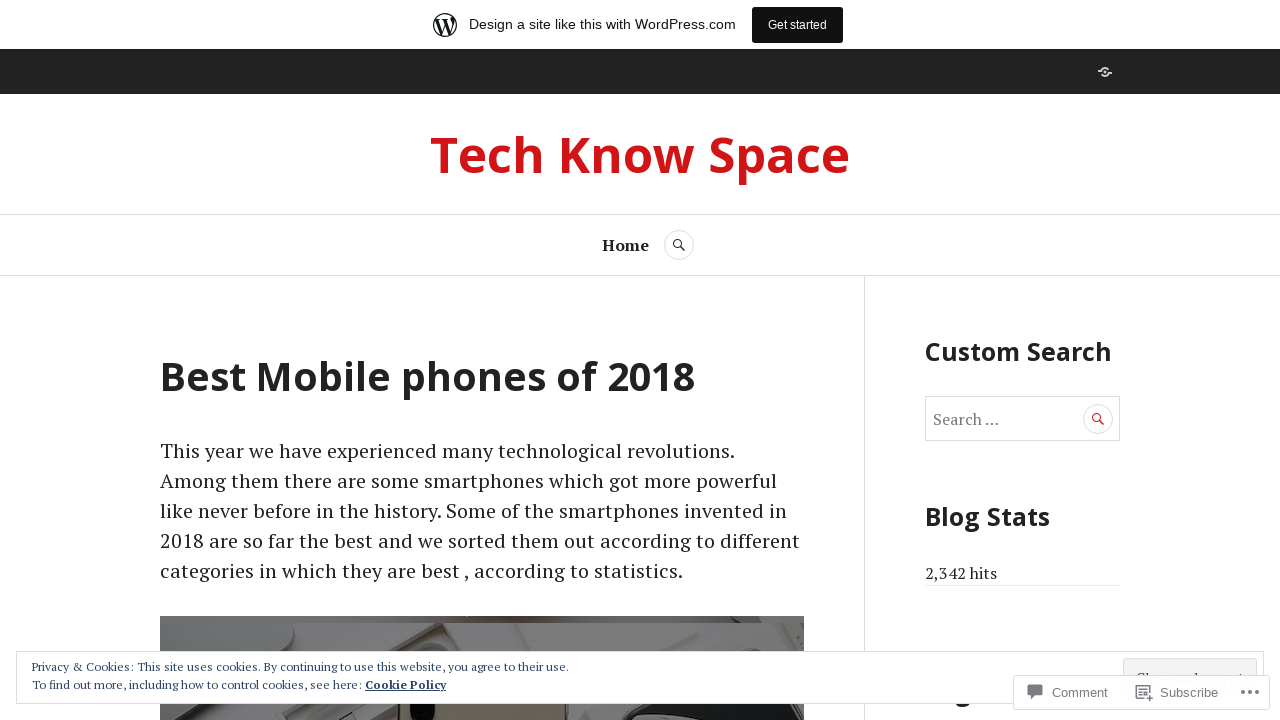

Loaded WordPress blog post page (iteration 38 of 50)
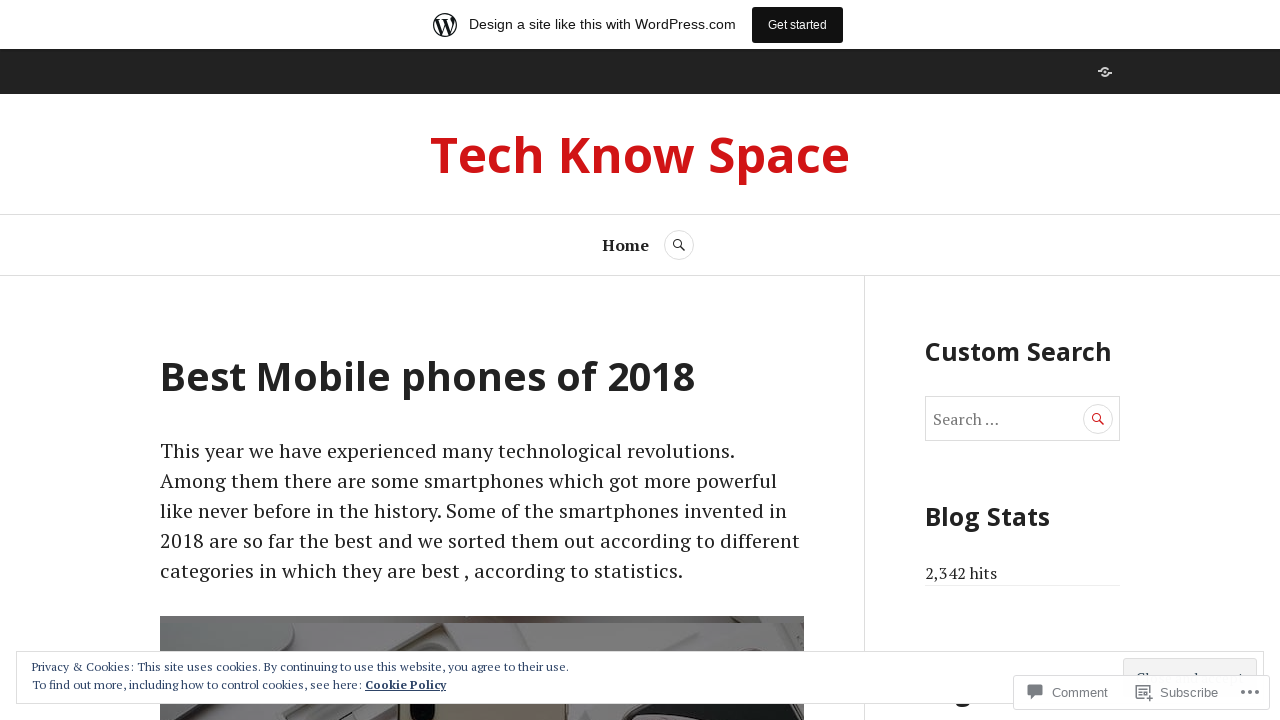

Loaded WordPress blog post page (iteration 39 of 50)
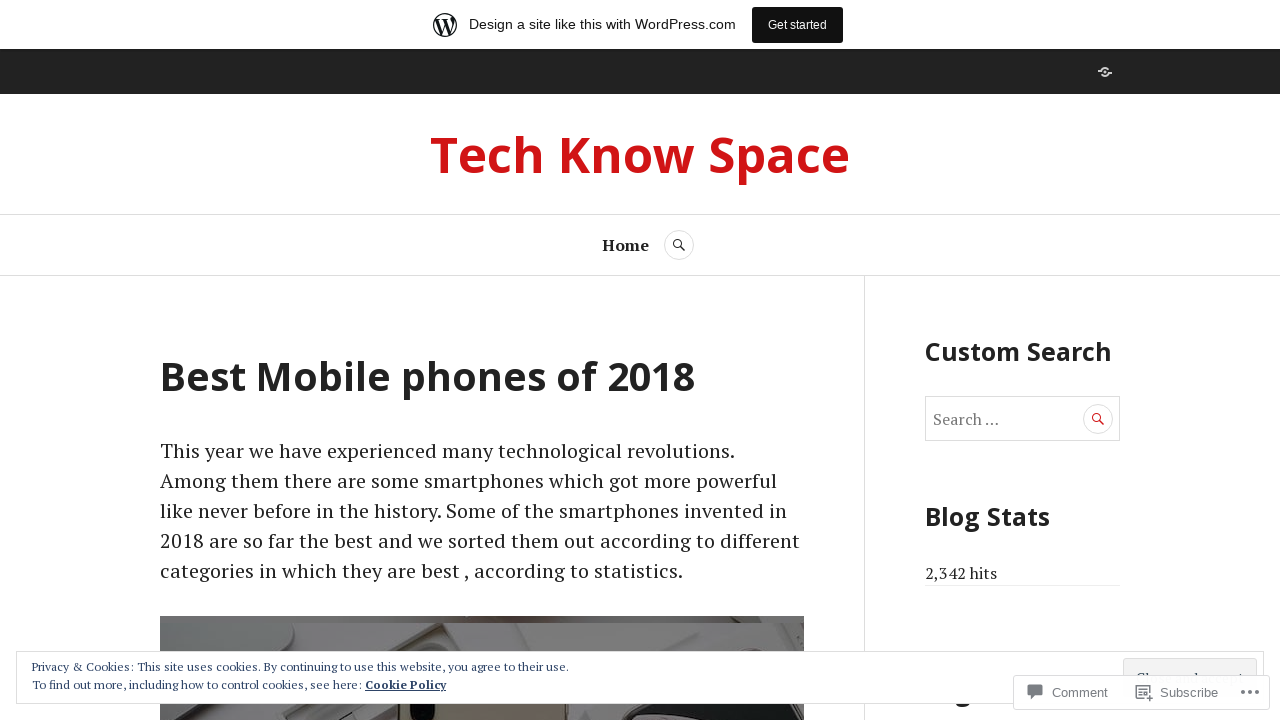

Loaded WordPress blog post page (iteration 40 of 50)
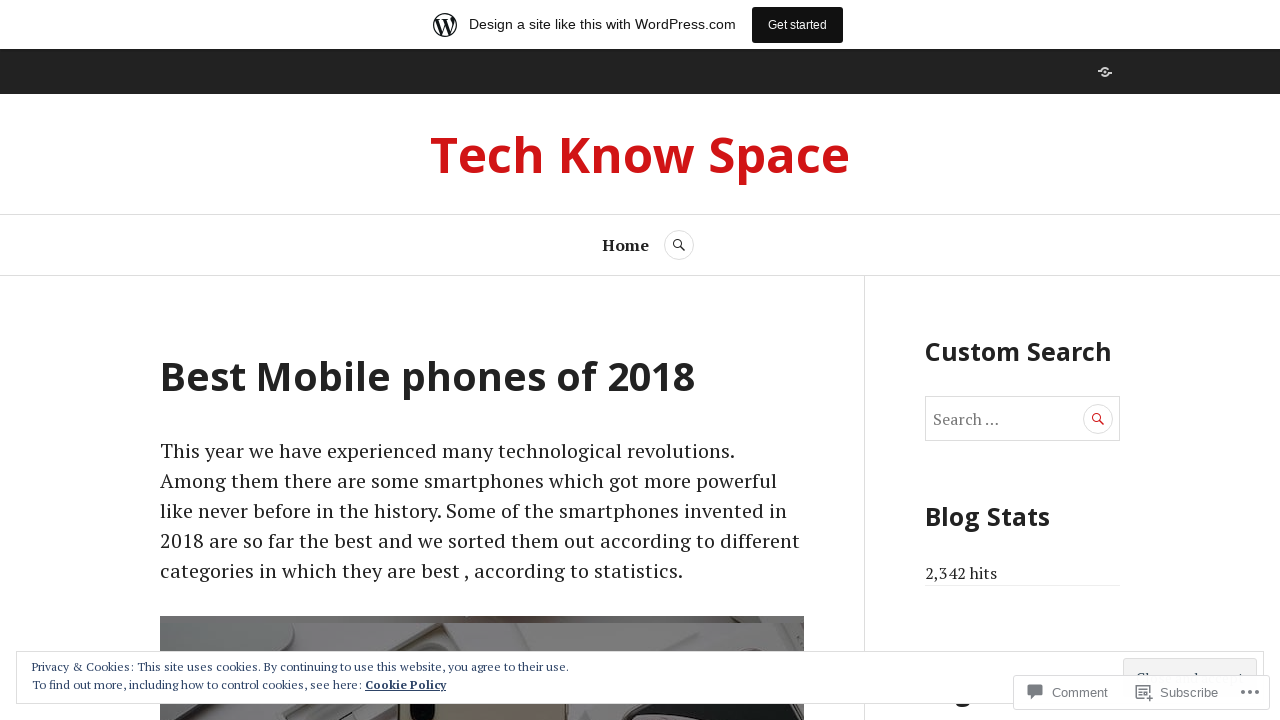

Loaded WordPress blog post page (iteration 41 of 50)
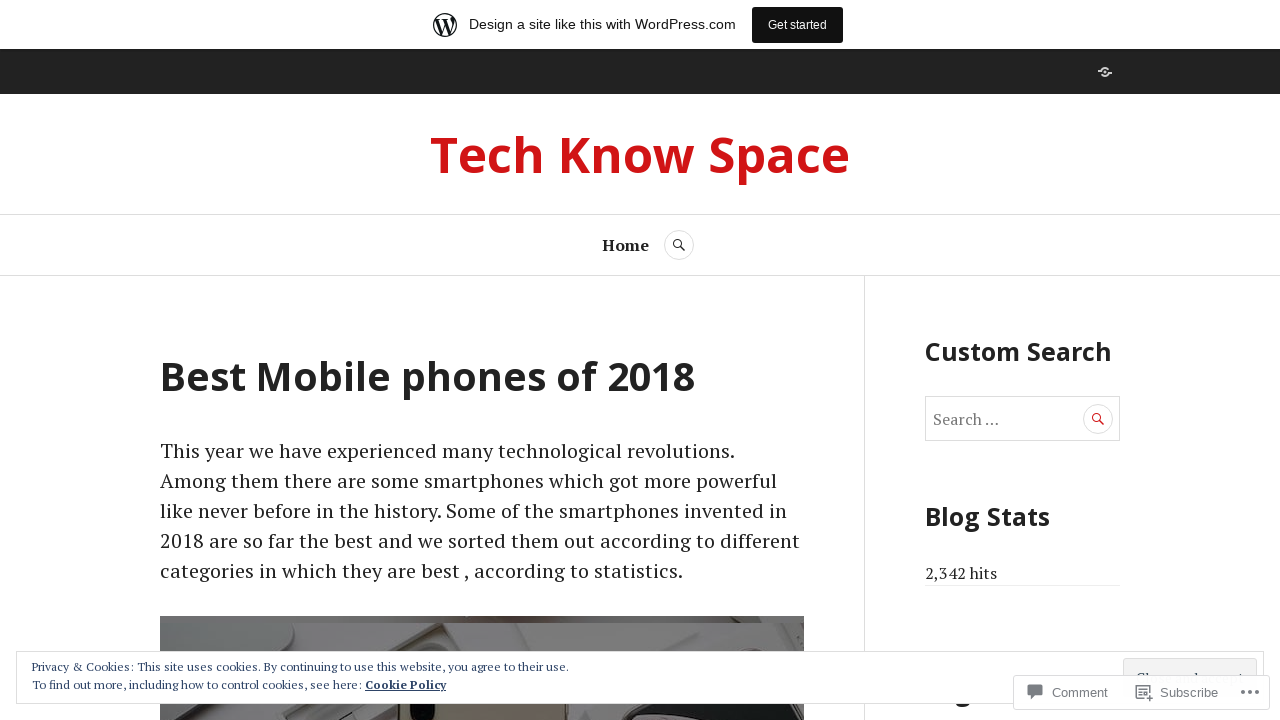

Loaded WordPress blog post page (iteration 42 of 50)
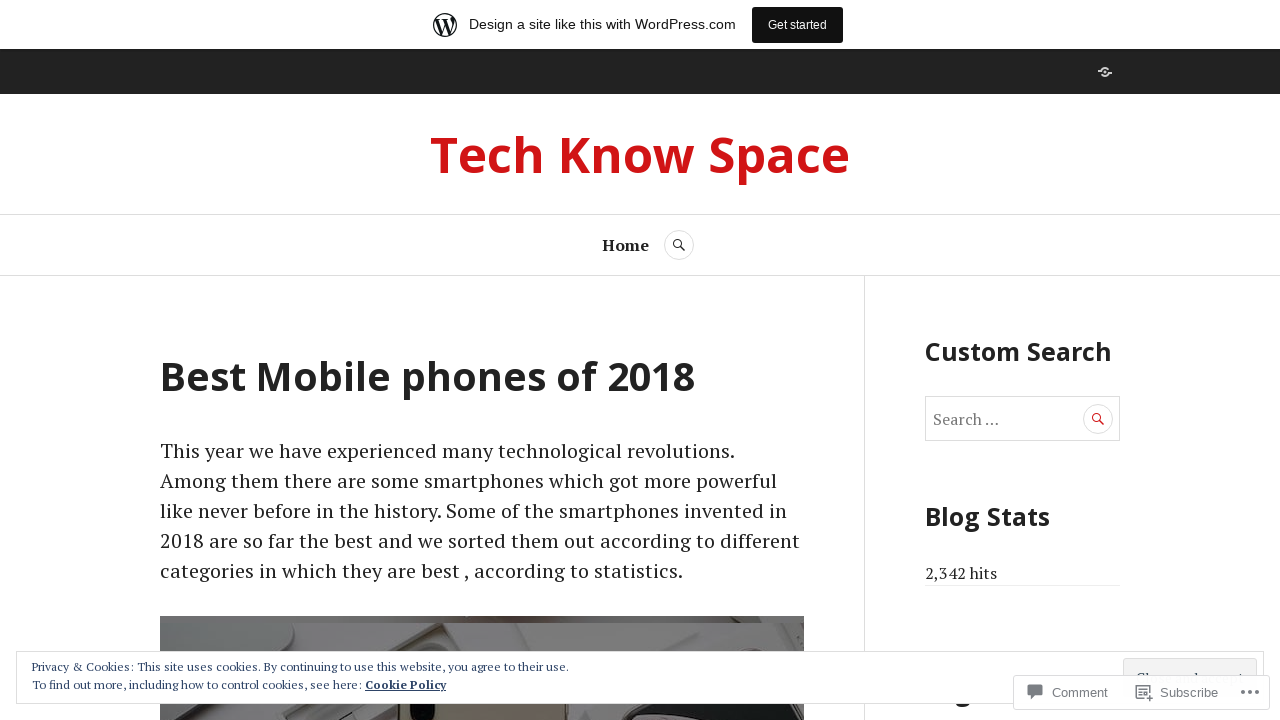

Loaded WordPress blog post page (iteration 43 of 50)
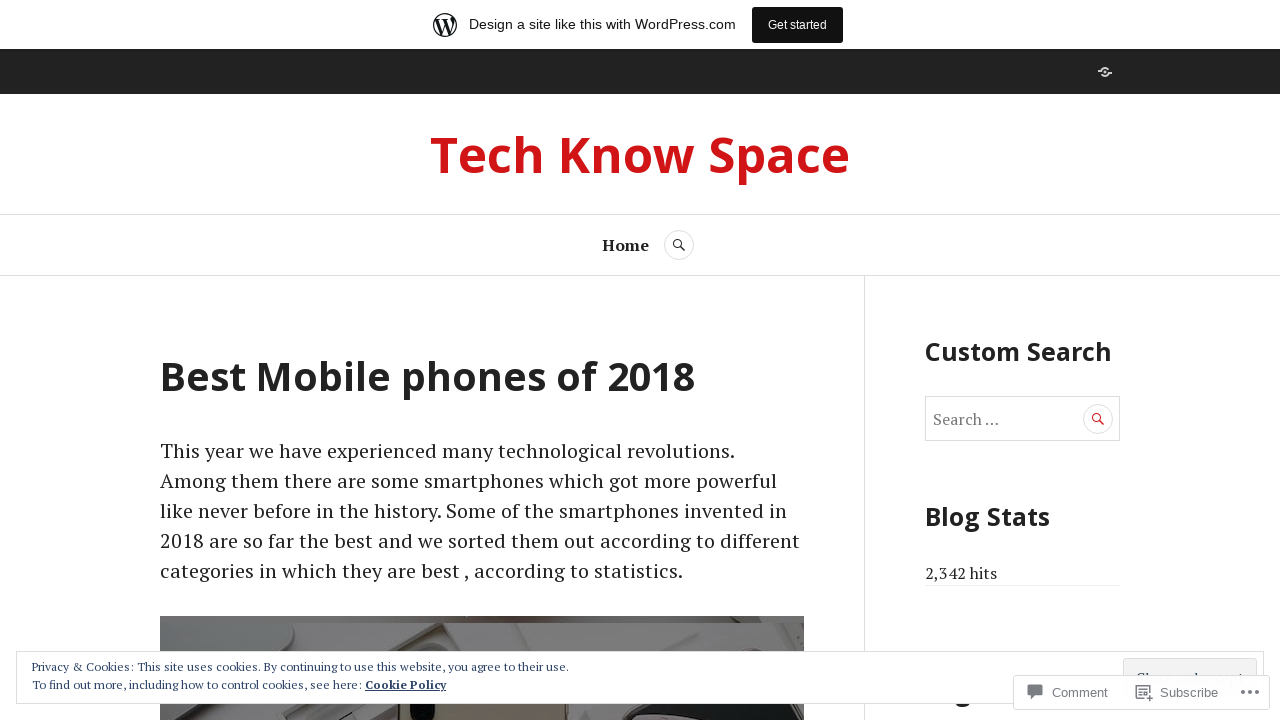

Loaded WordPress blog post page (iteration 44 of 50)
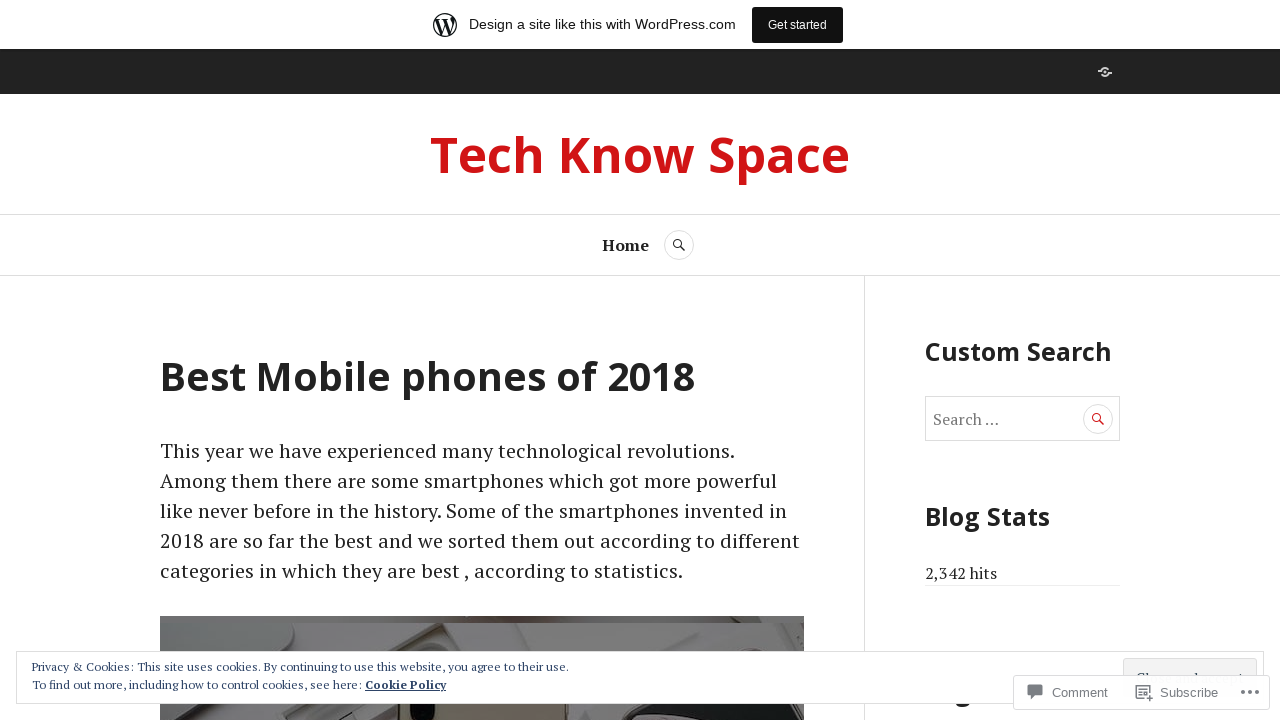

Loaded WordPress blog post page (iteration 45 of 50)
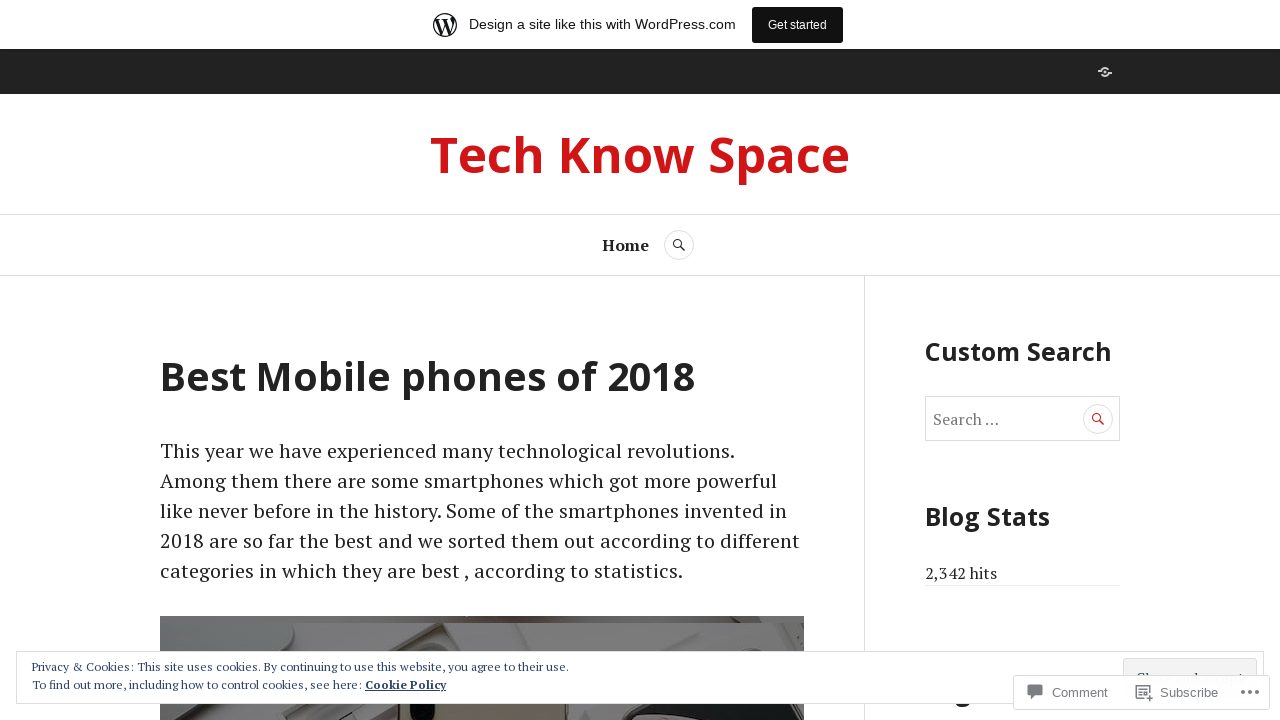

Loaded WordPress blog post page (iteration 46 of 50)
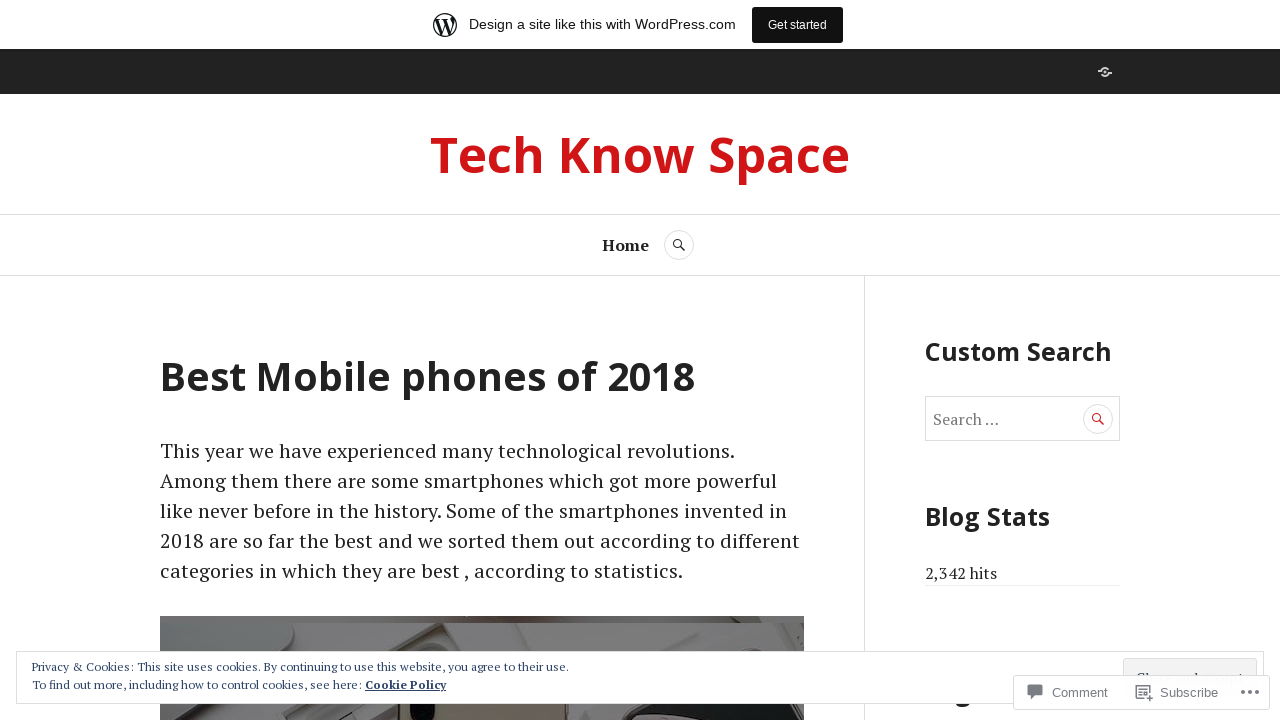

Loaded WordPress blog post page (iteration 47 of 50)
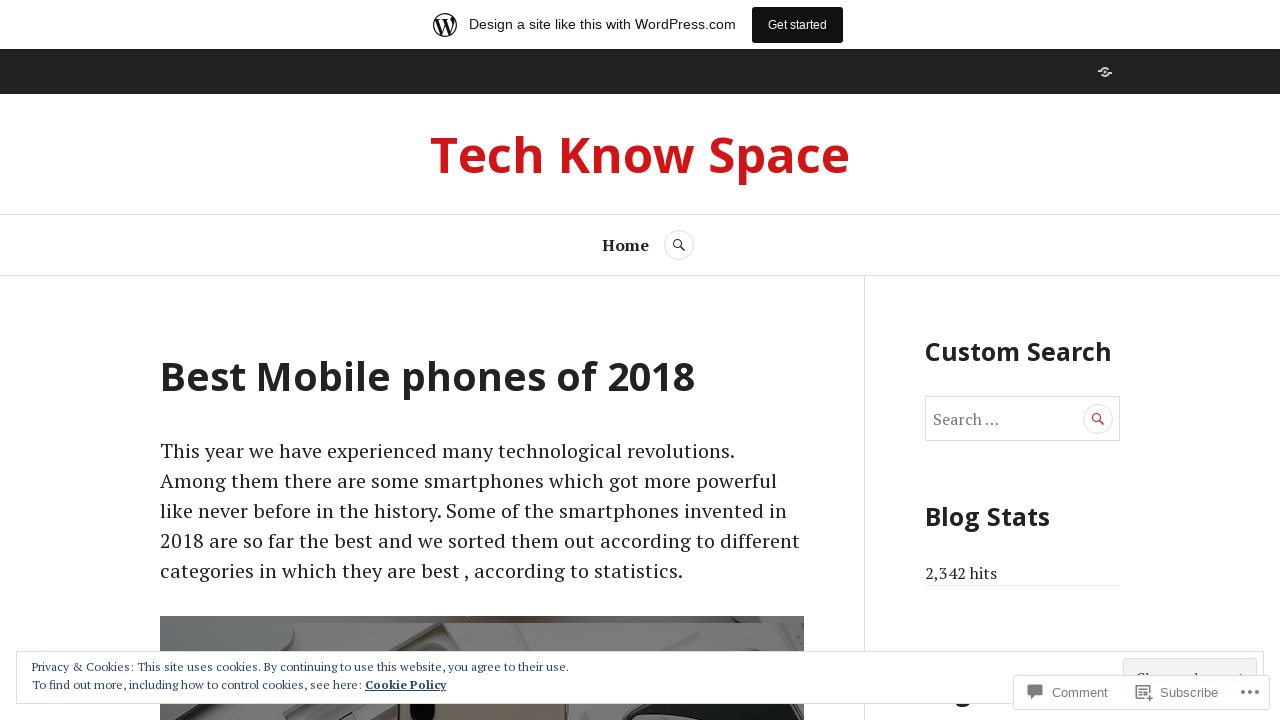

Loaded WordPress blog post page (iteration 48 of 50)
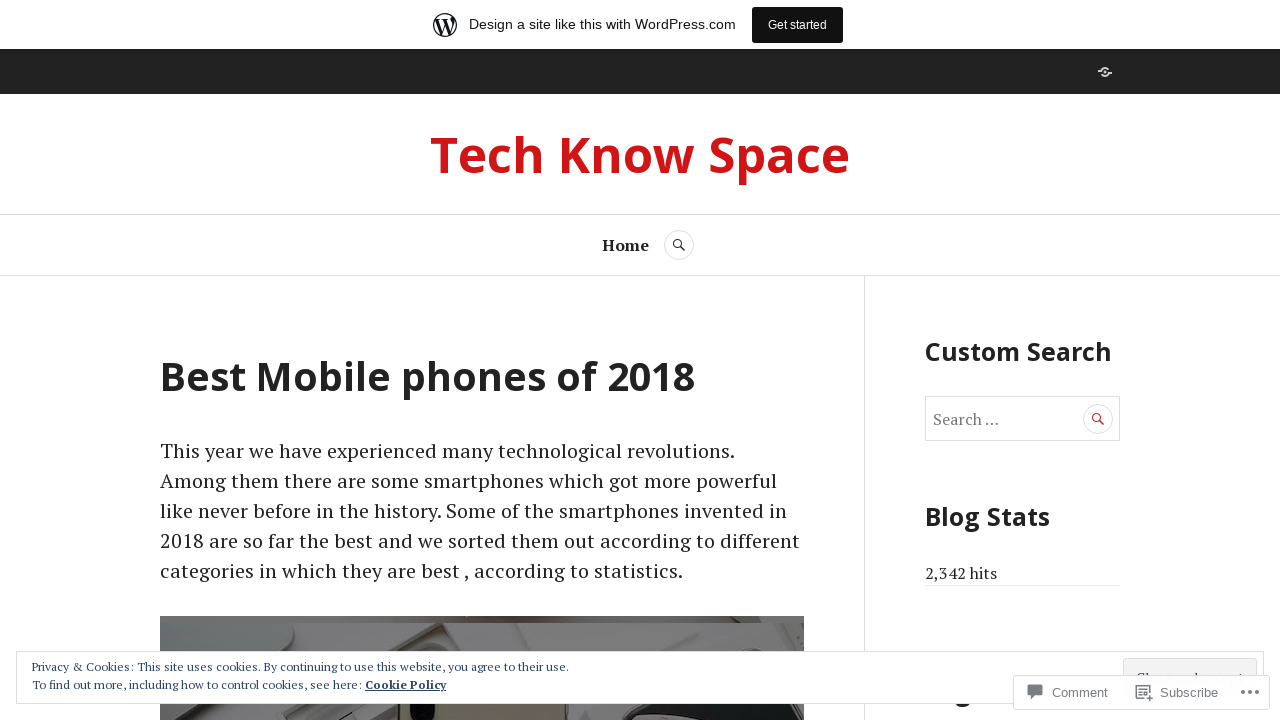

Loaded WordPress blog post page (iteration 49 of 50)
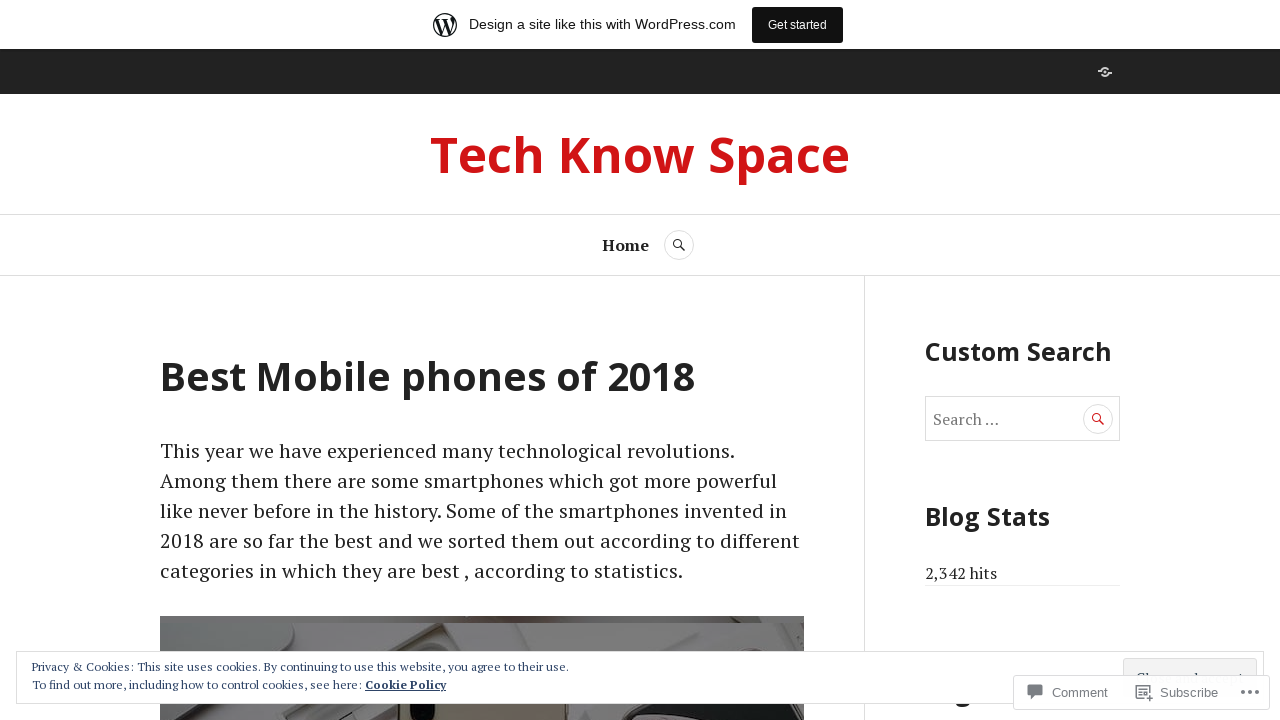

Loaded WordPress blog post page (iteration 50 of 50)
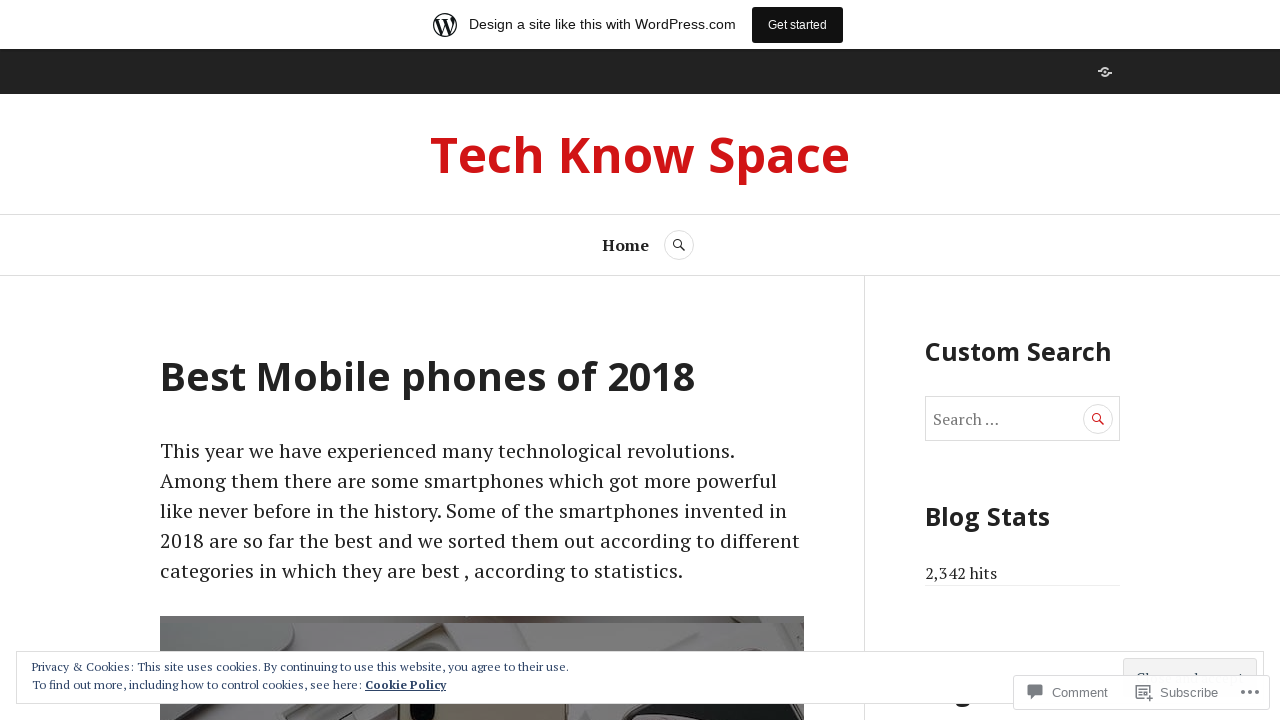

Waited 5 seconds after completing all 50 page loads
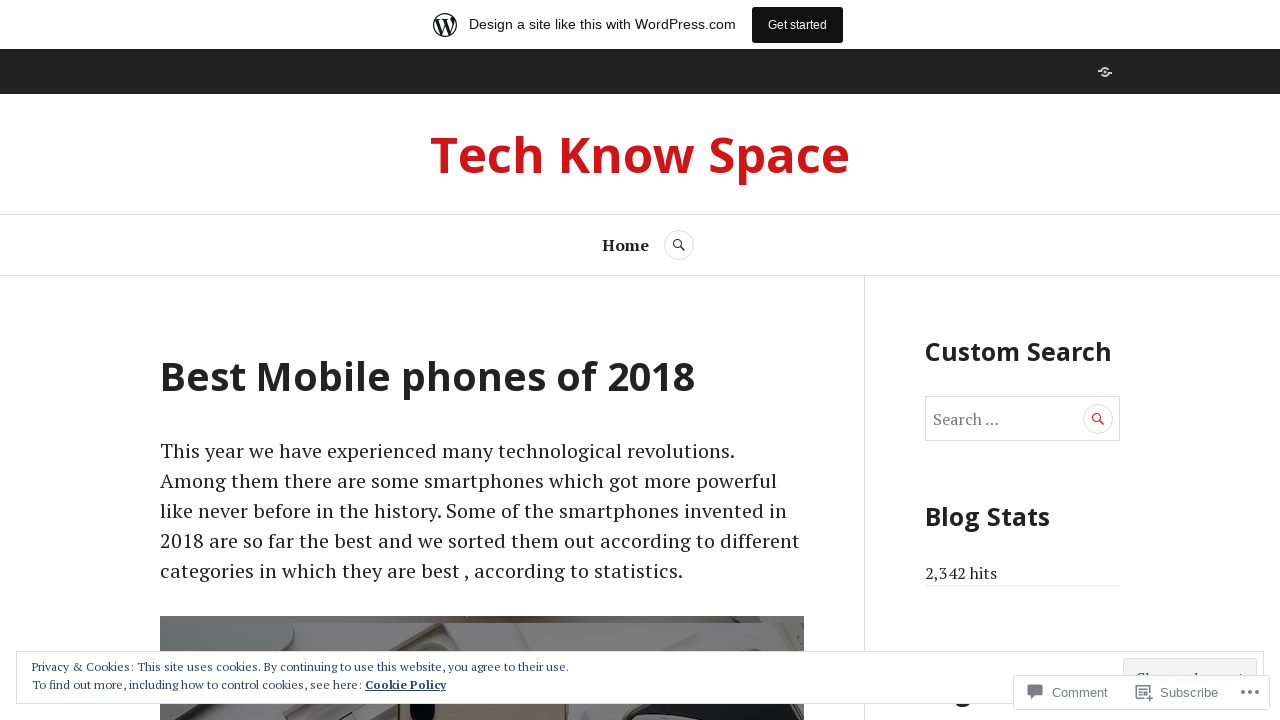

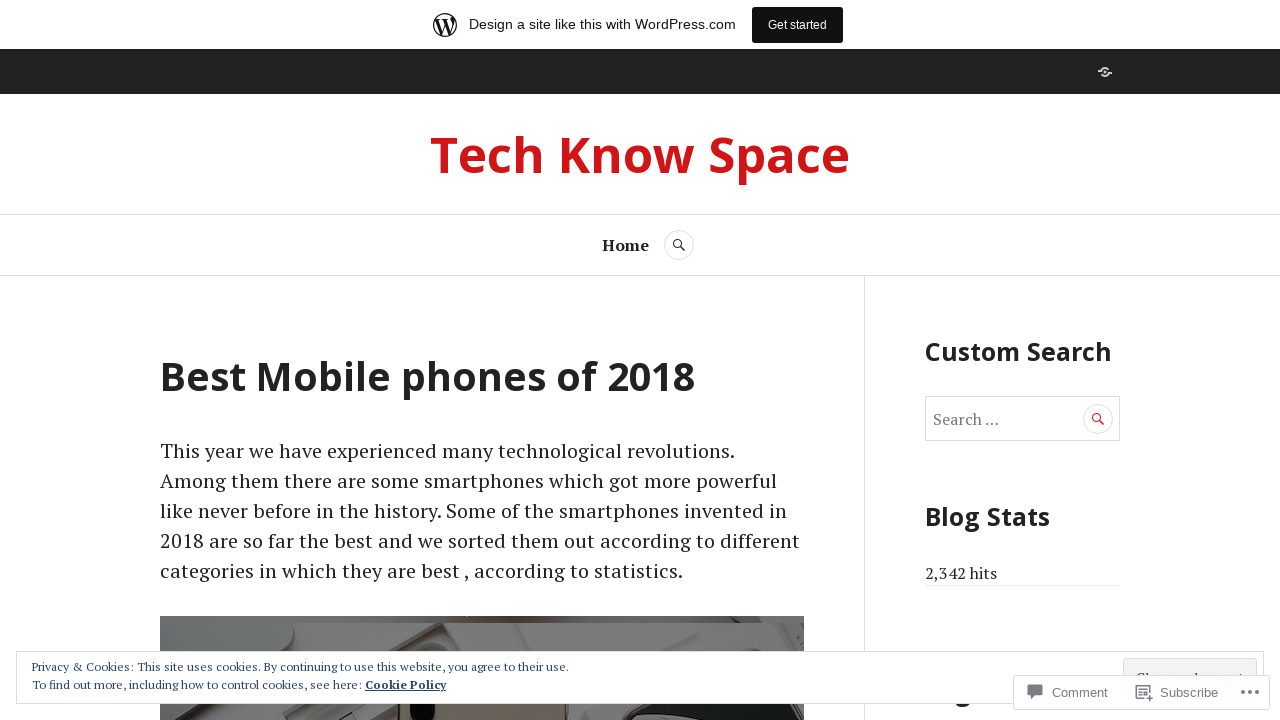